Navigates to an automation practice page and locates all footer links to verify they are present and accessible

Starting URL: https://rahulshettyacademy.com/AutomationPractice/

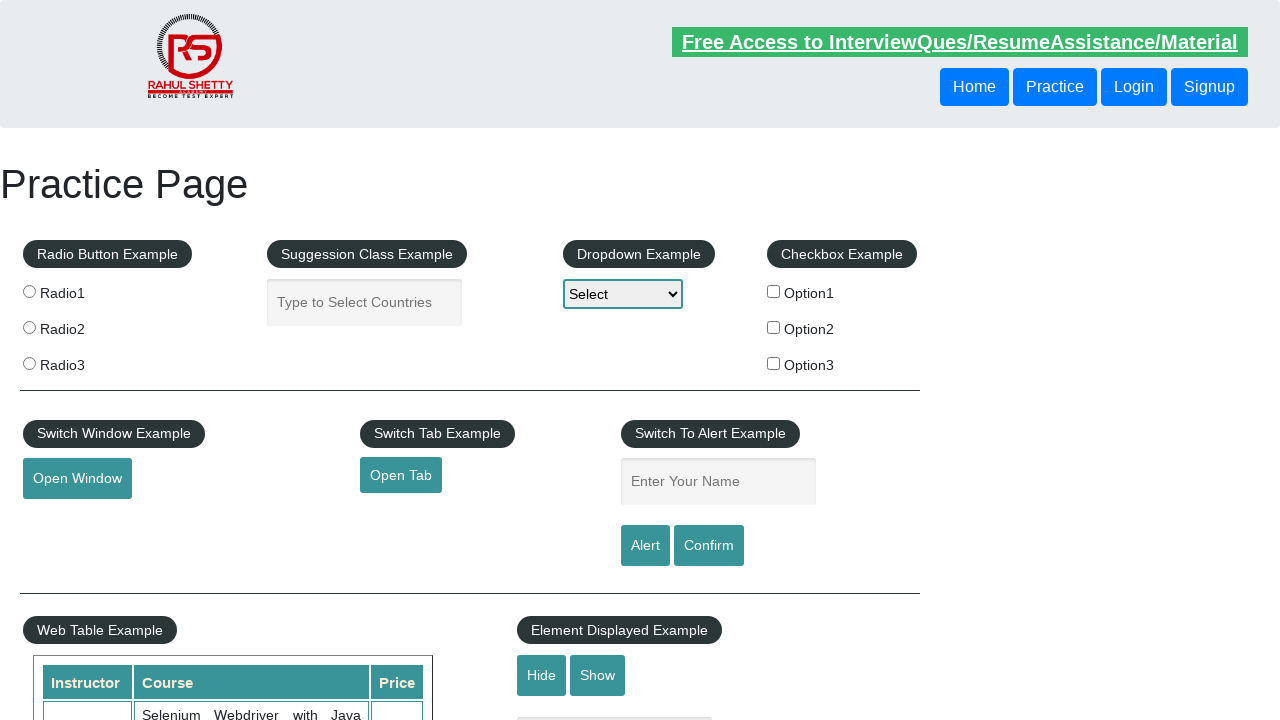

Waited for footer links to be present
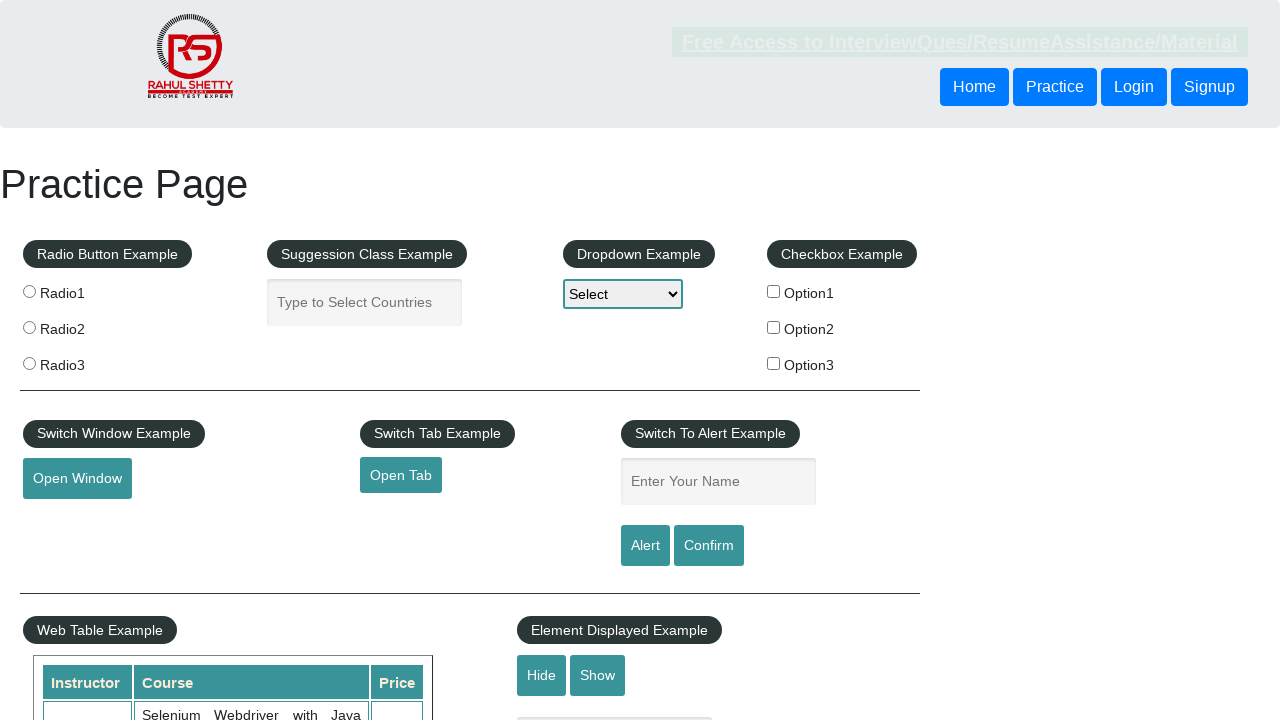

Retrieved all footer links
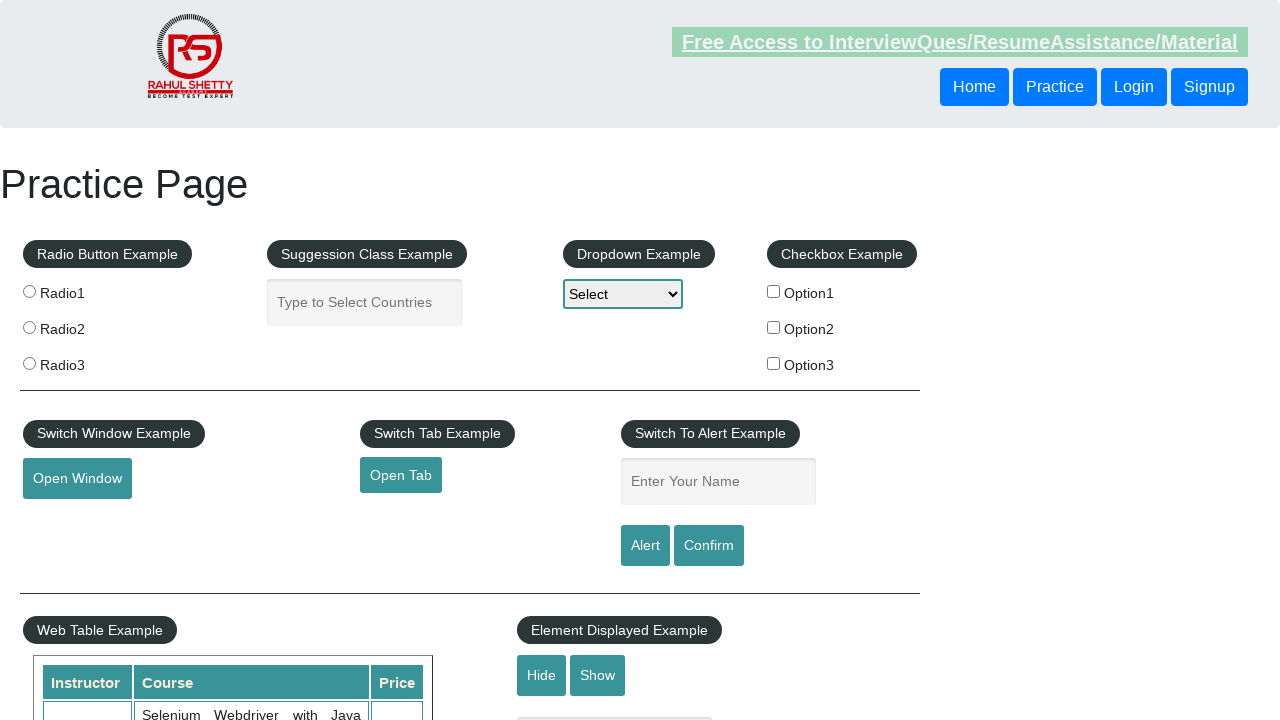

Retrieved href attribute from footer link
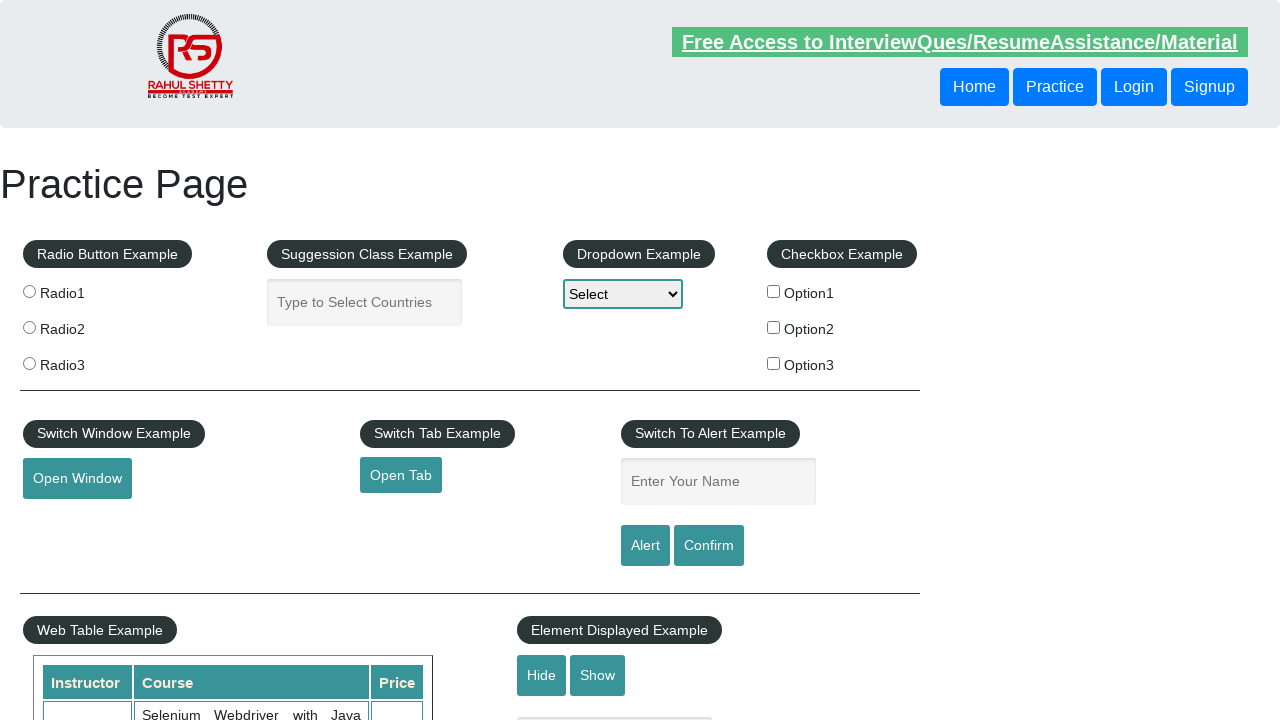

Verified footer link is visible
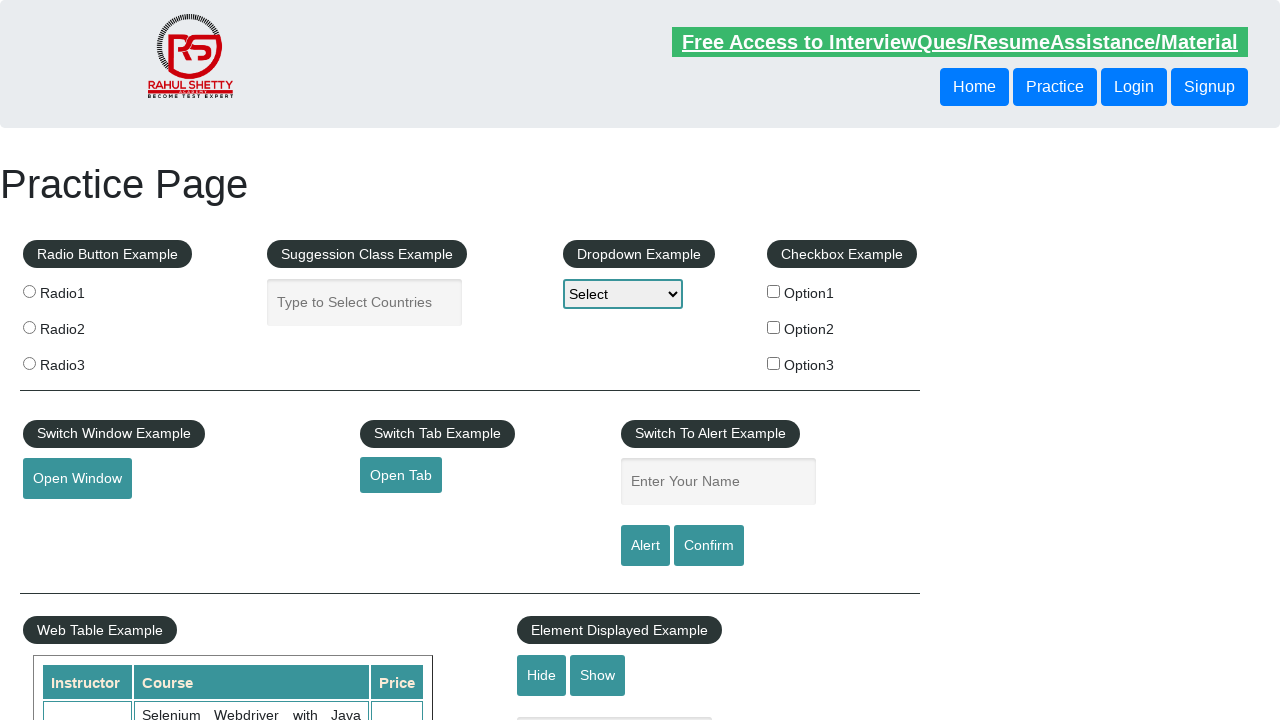

Retrieved href attribute from footer link
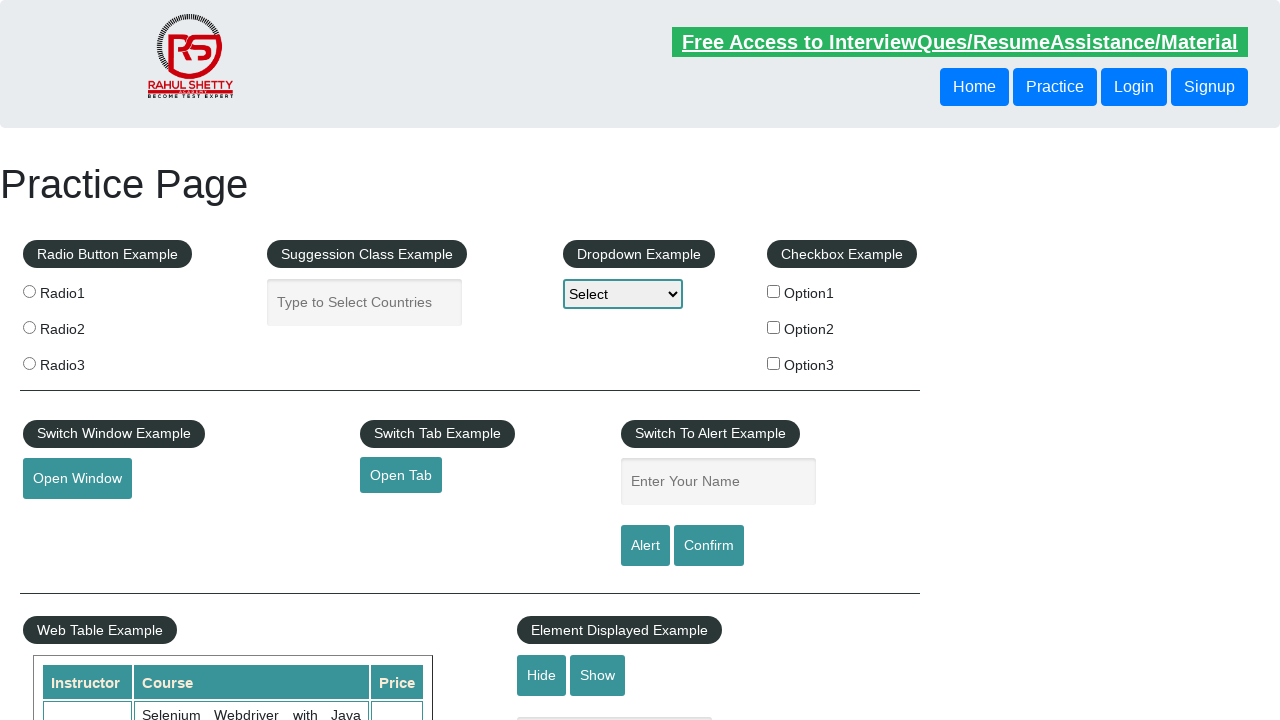

Verified footer link is visible
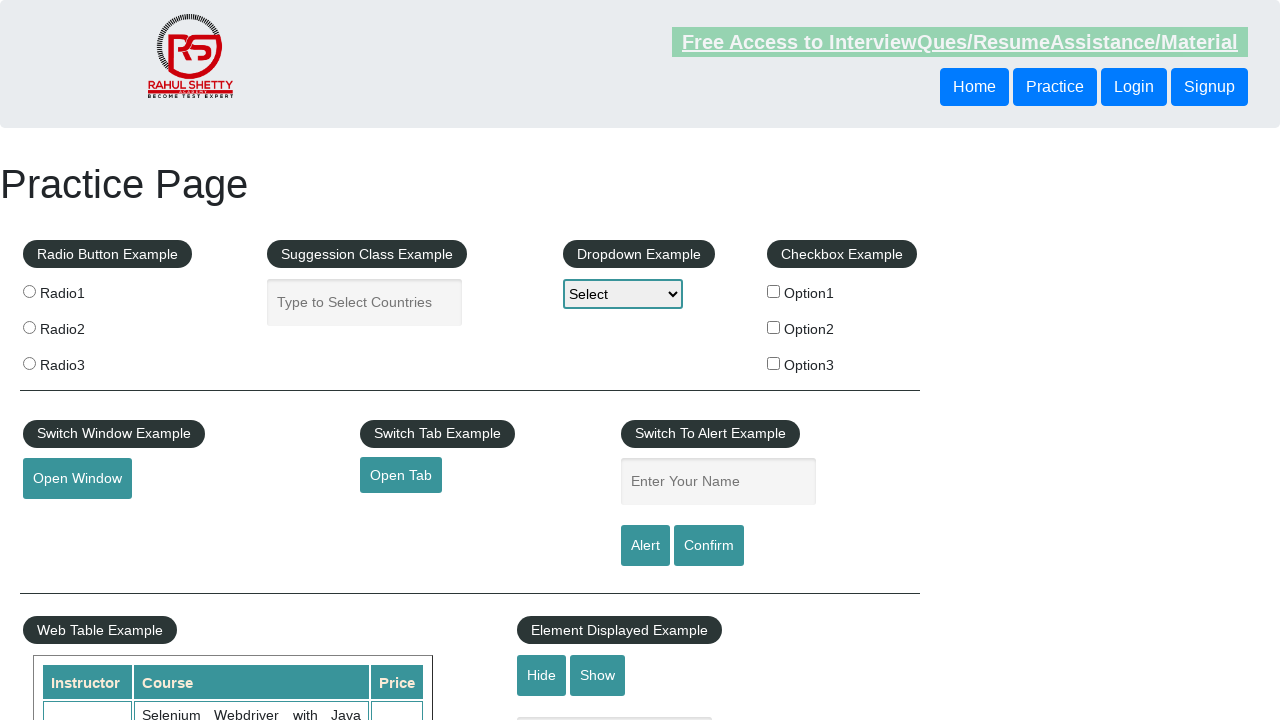

Retrieved href attribute from footer link
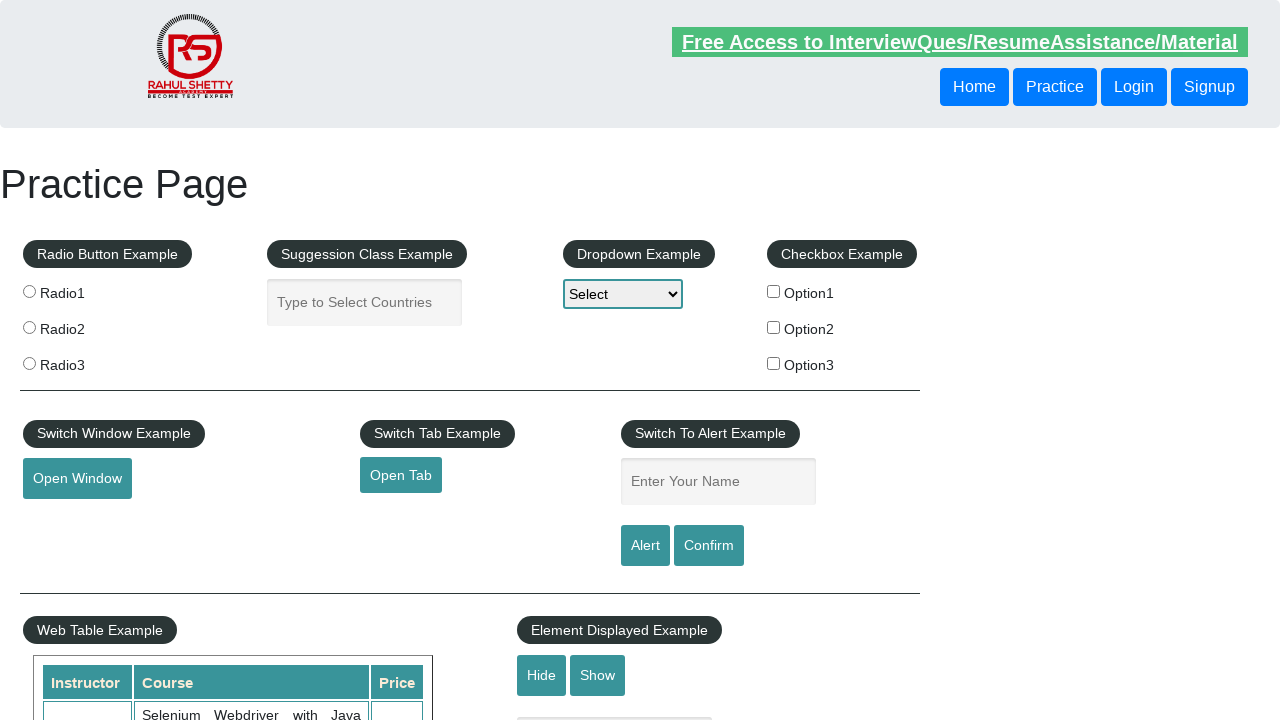

Verified footer link is visible
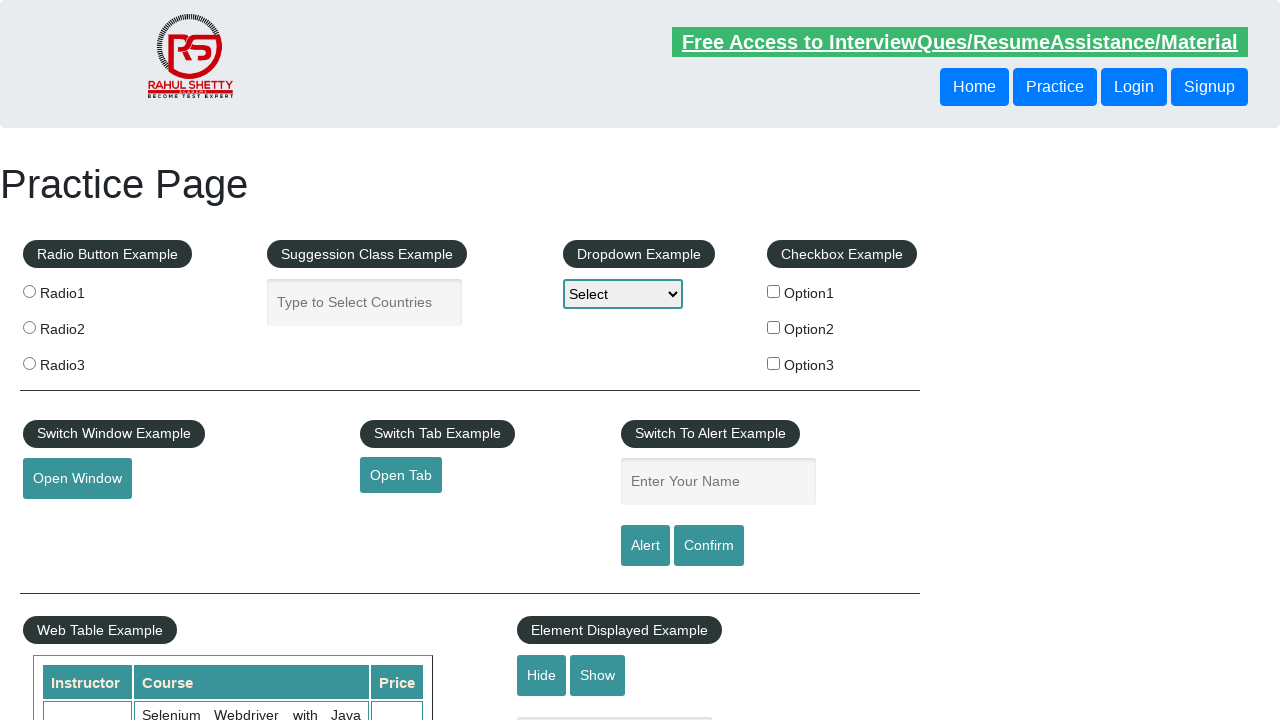

Retrieved href attribute from footer link
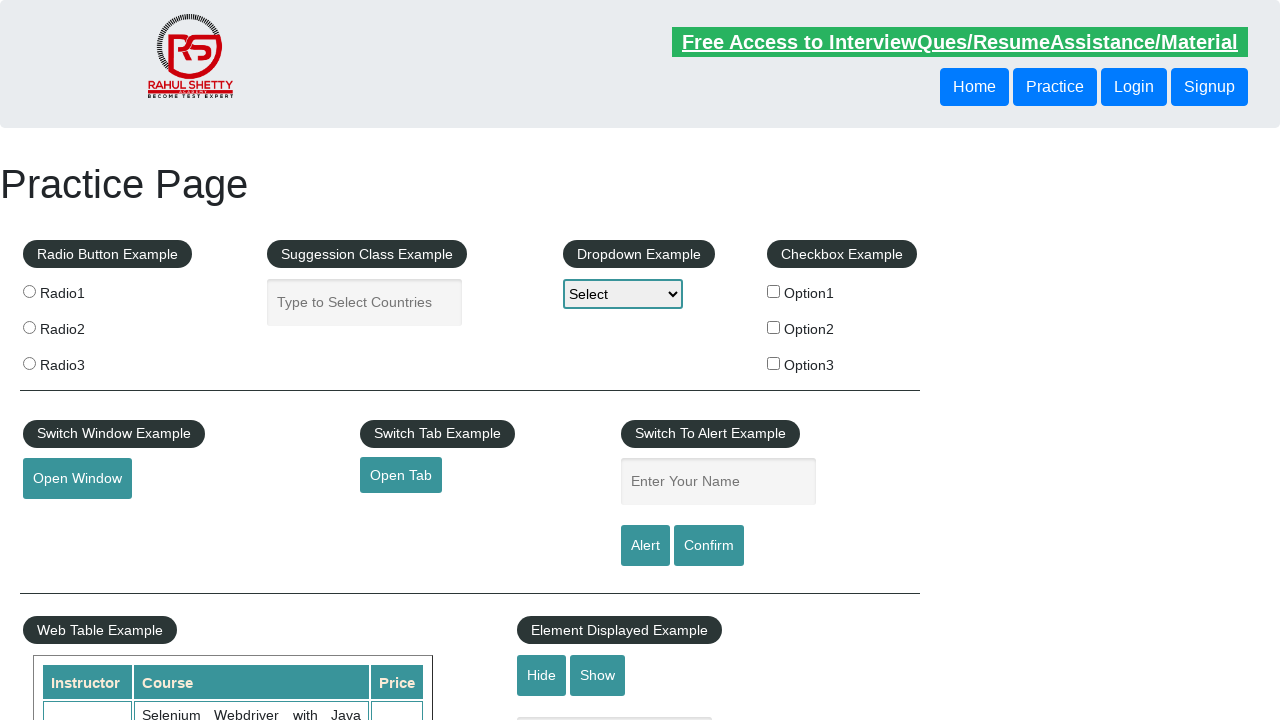

Verified footer link is visible
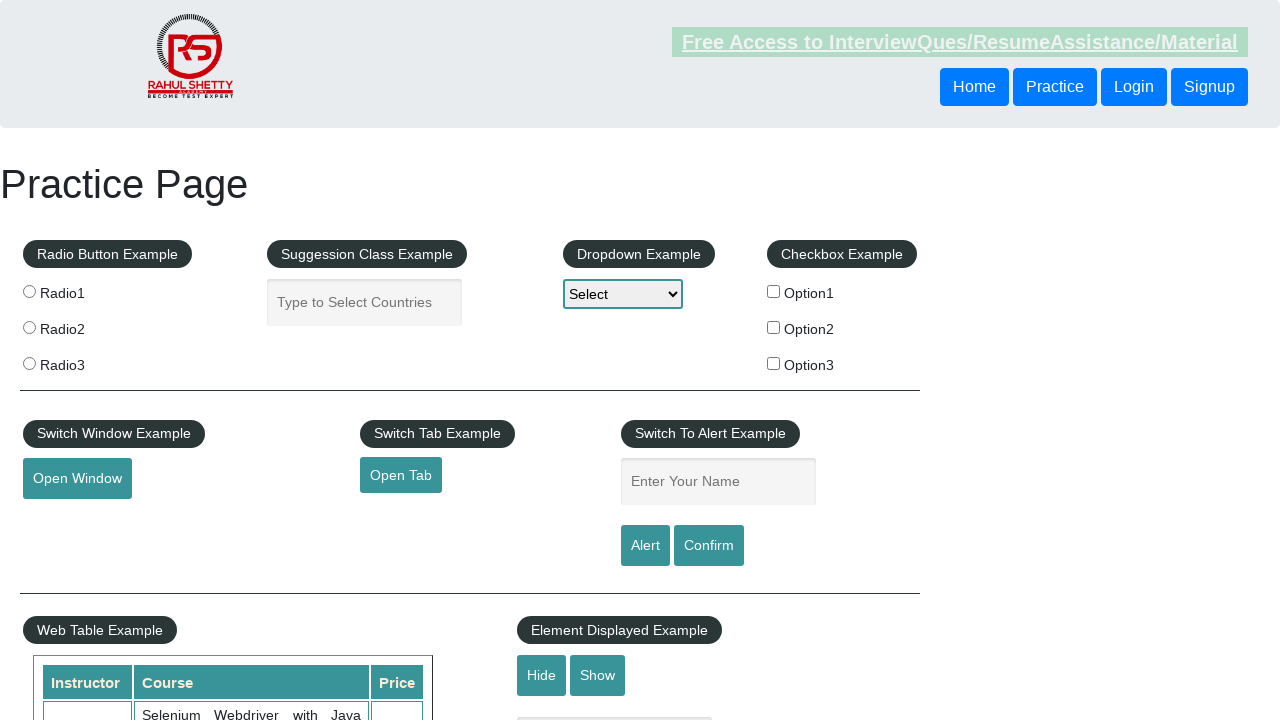

Retrieved href attribute from footer link
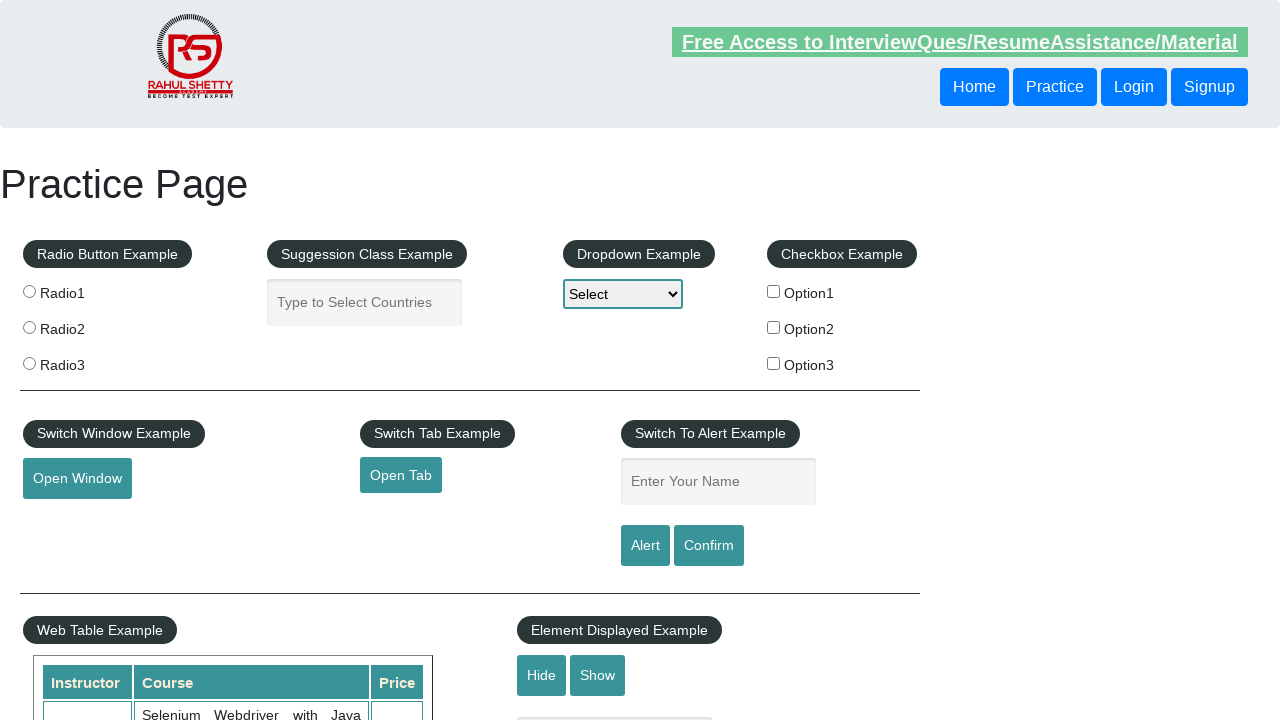

Verified footer link is visible
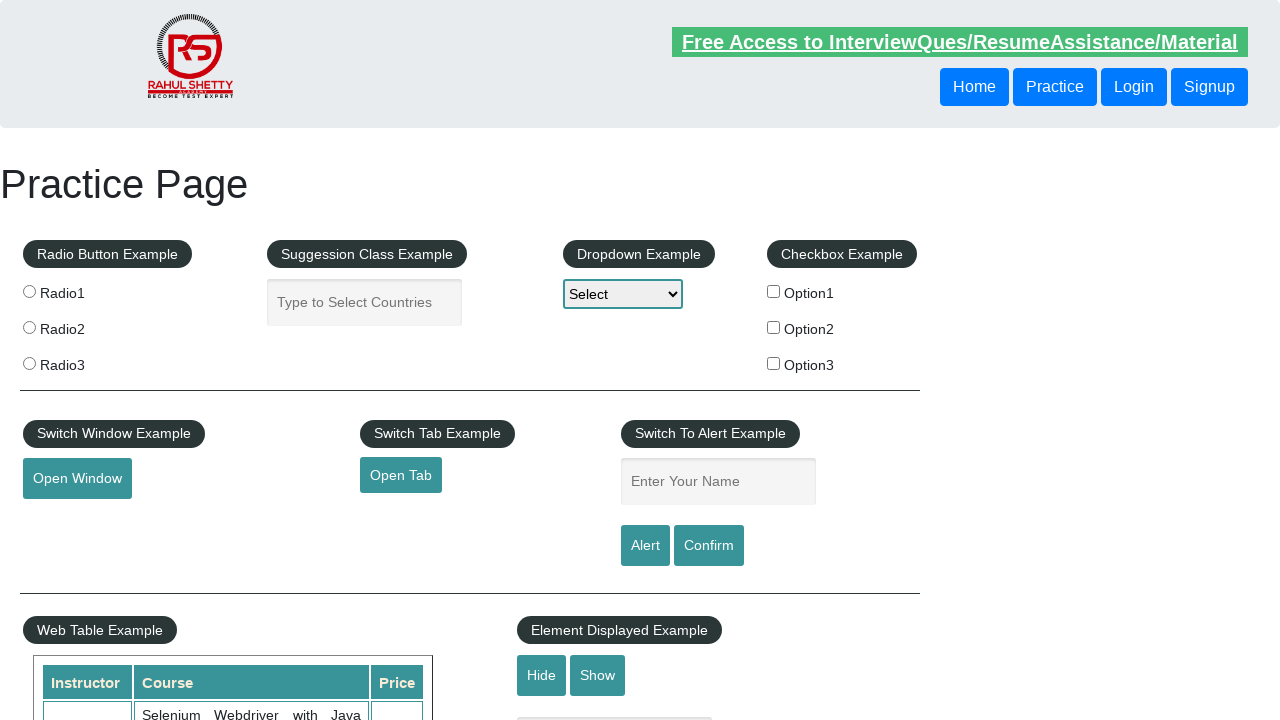

Retrieved href attribute from footer link
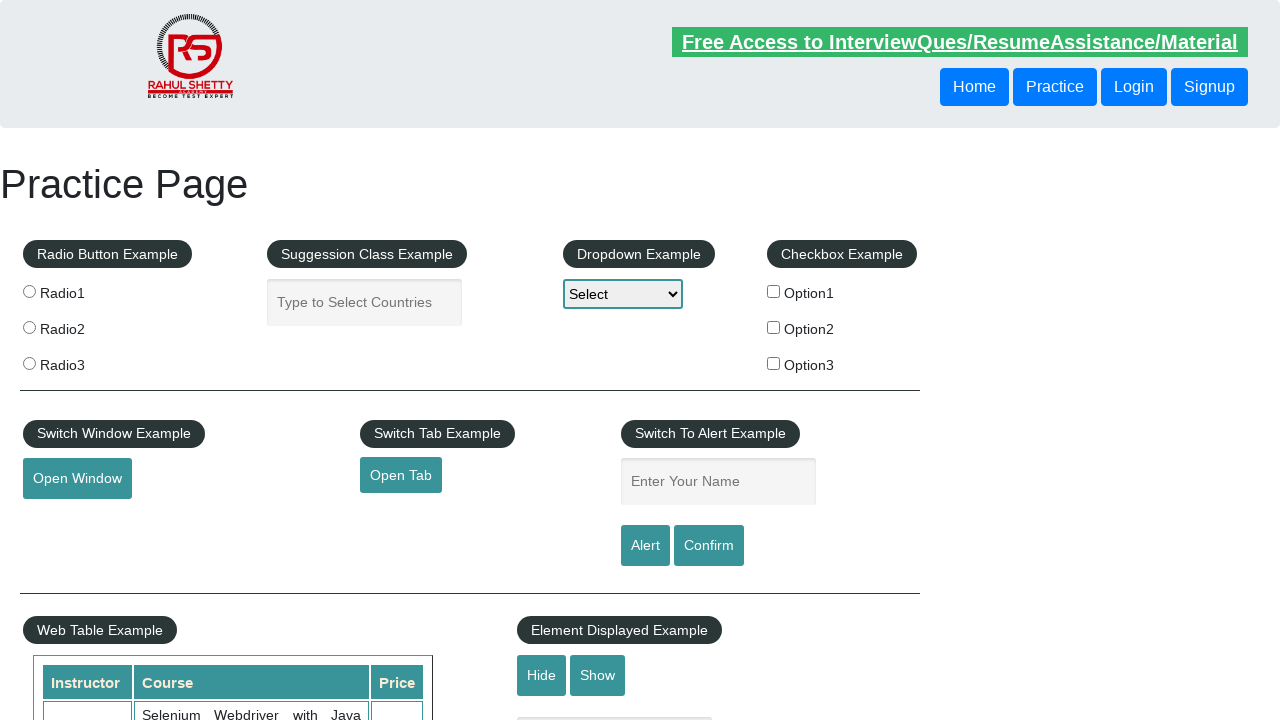

Verified footer link is visible
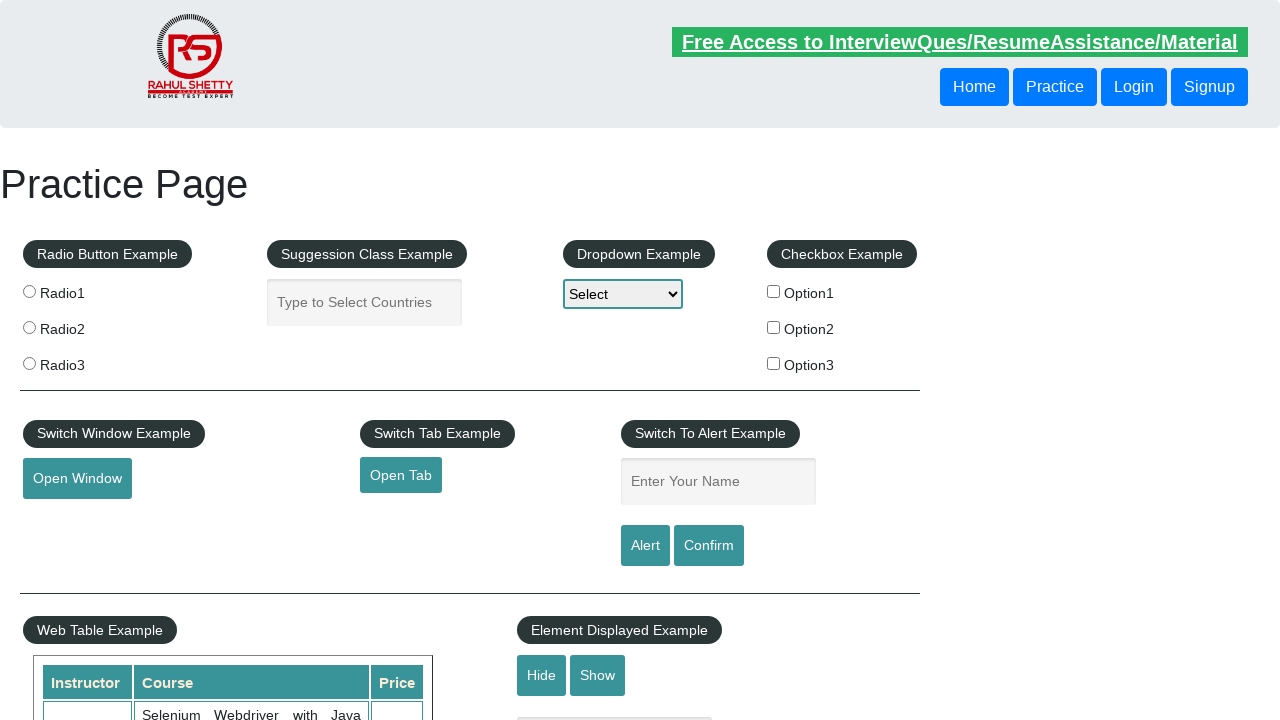

Retrieved href attribute from footer link
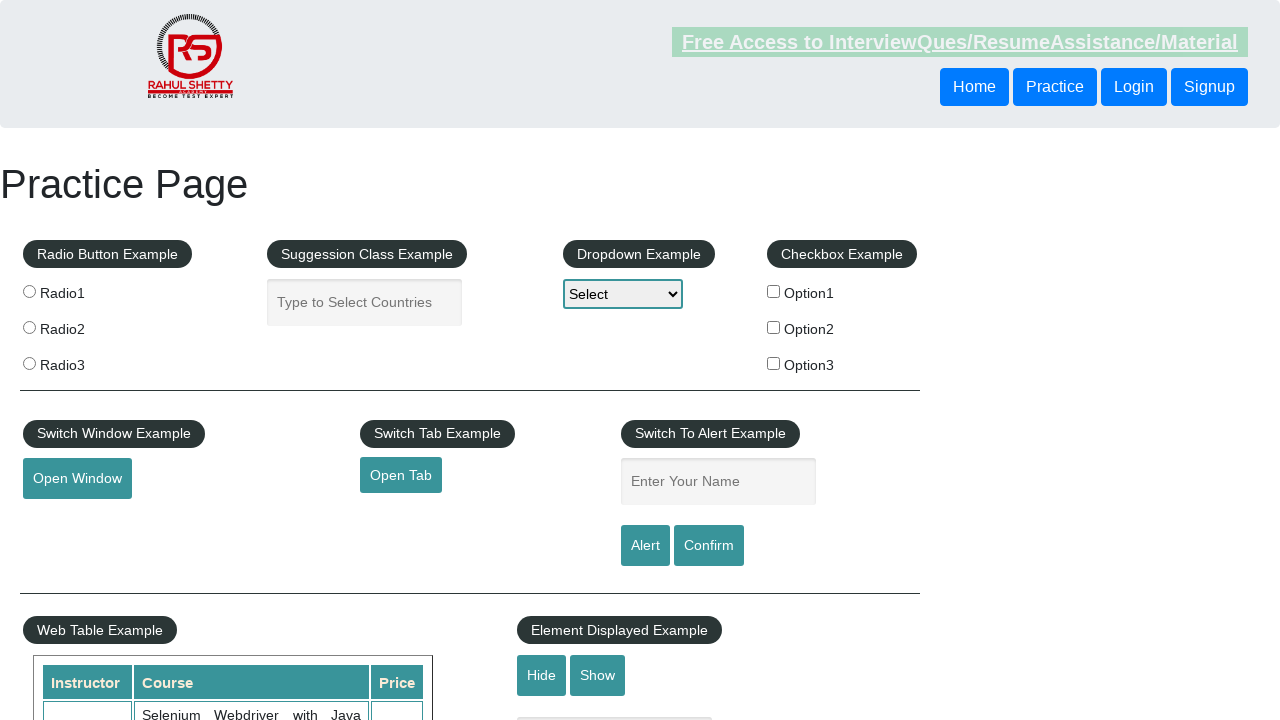

Verified footer link is visible
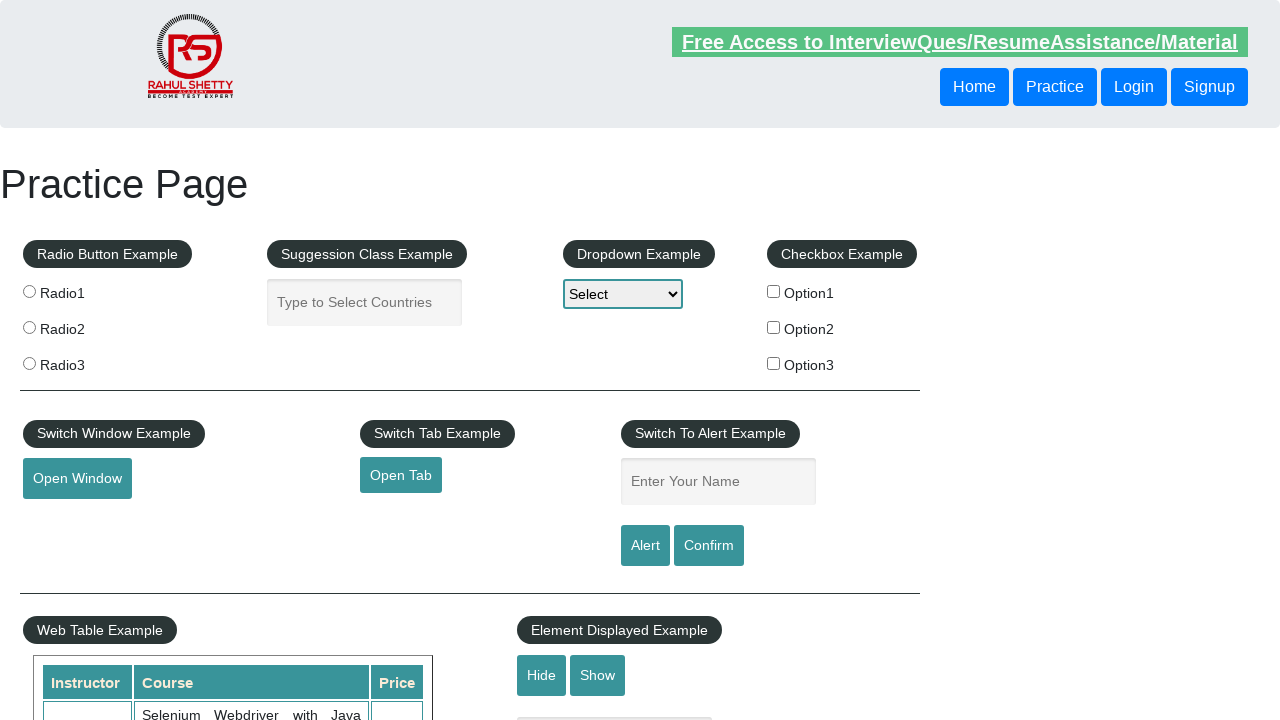

Retrieved href attribute from footer link
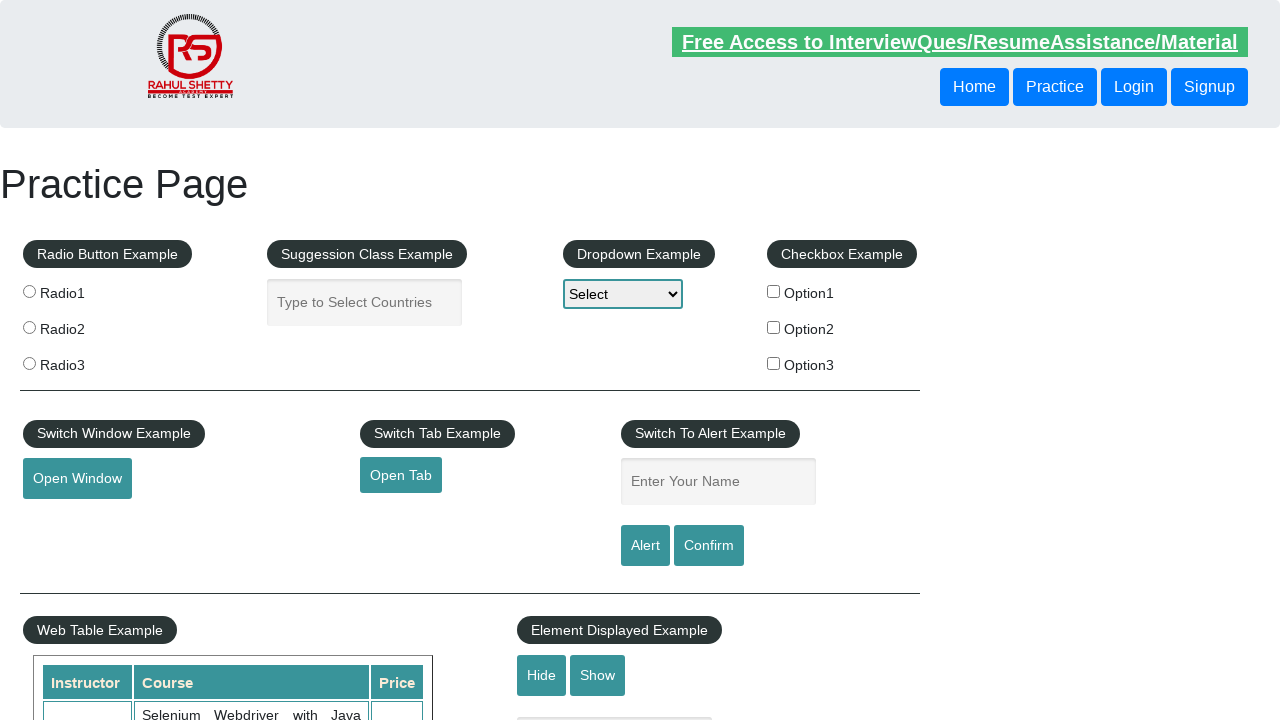

Verified footer link is visible
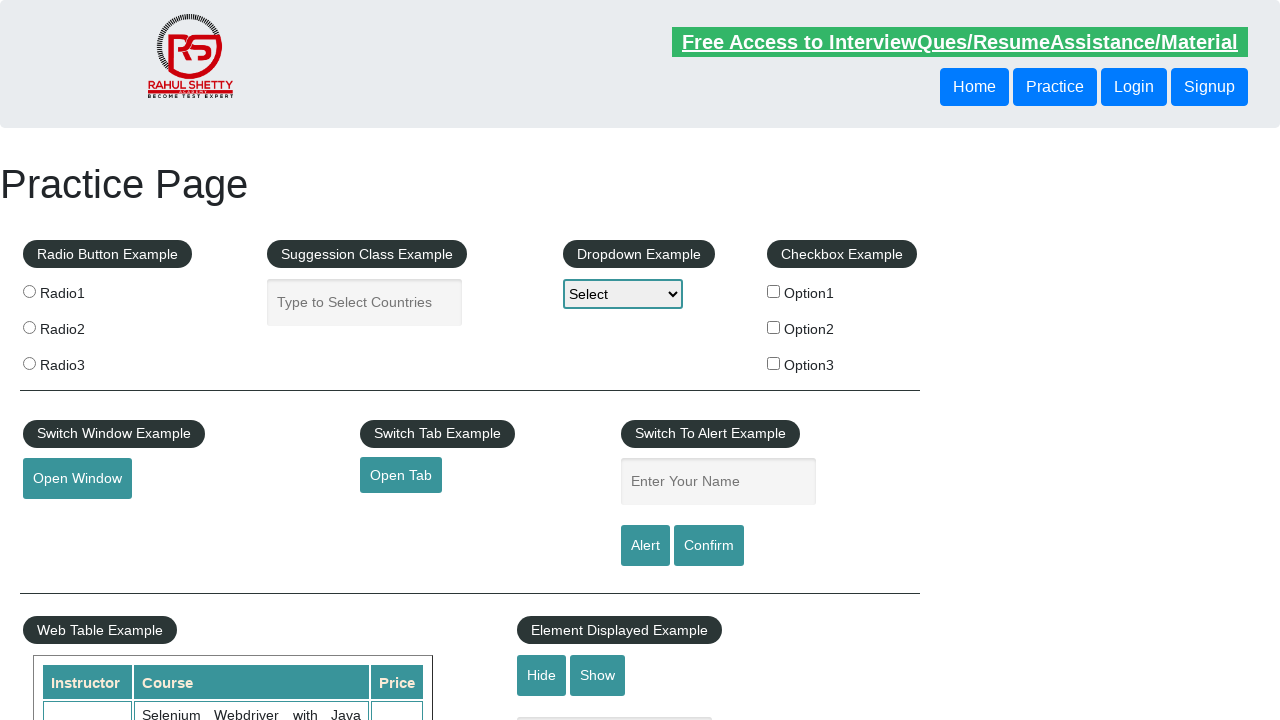

Retrieved href attribute from footer link
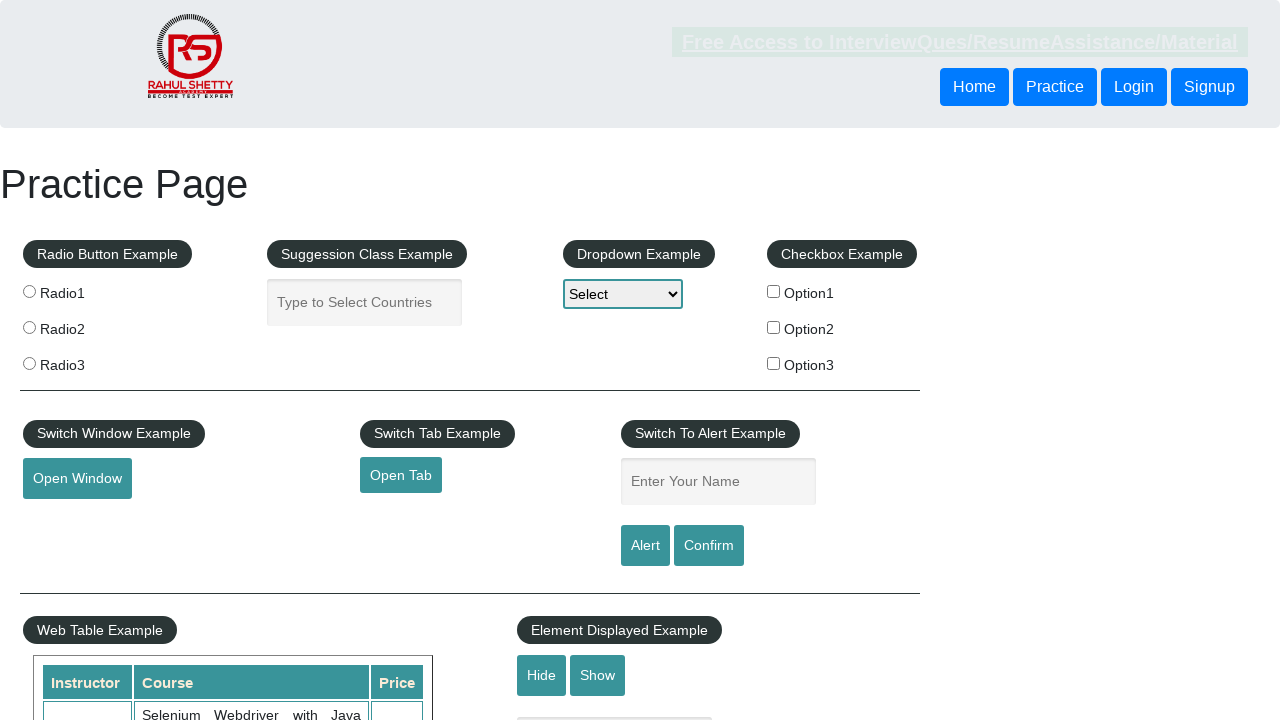

Verified footer link is visible
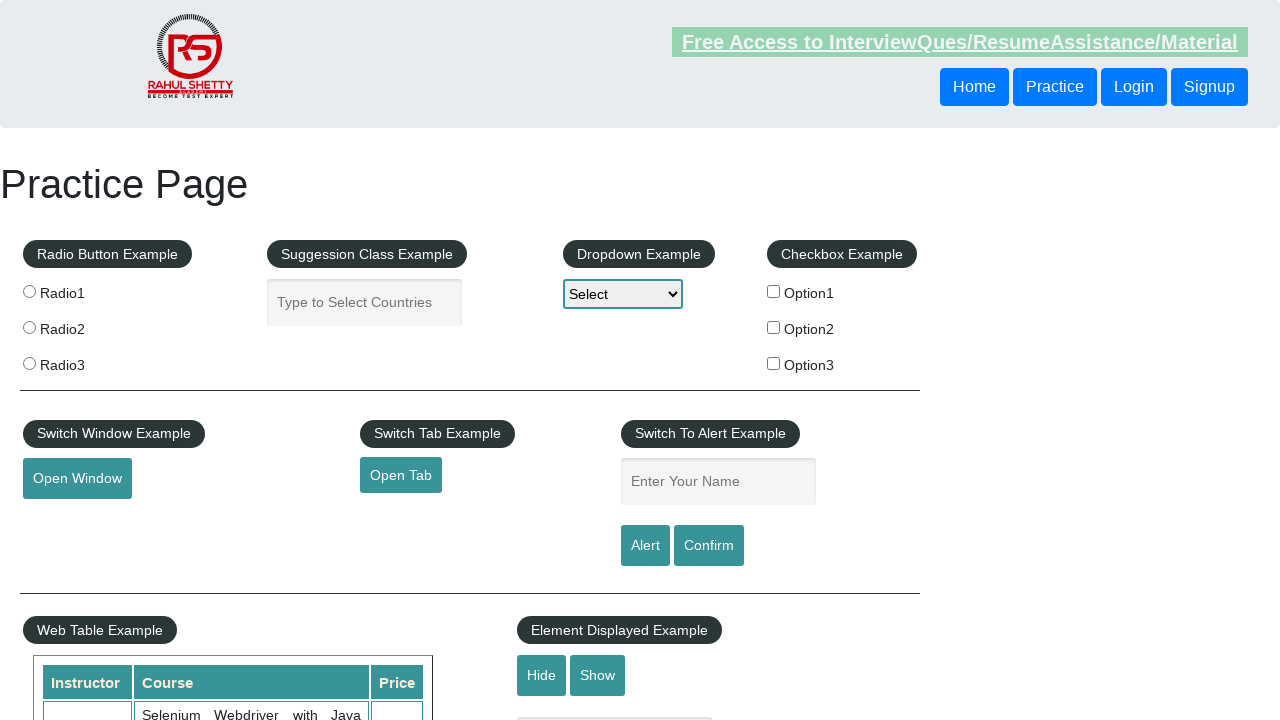

Retrieved href attribute from footer link
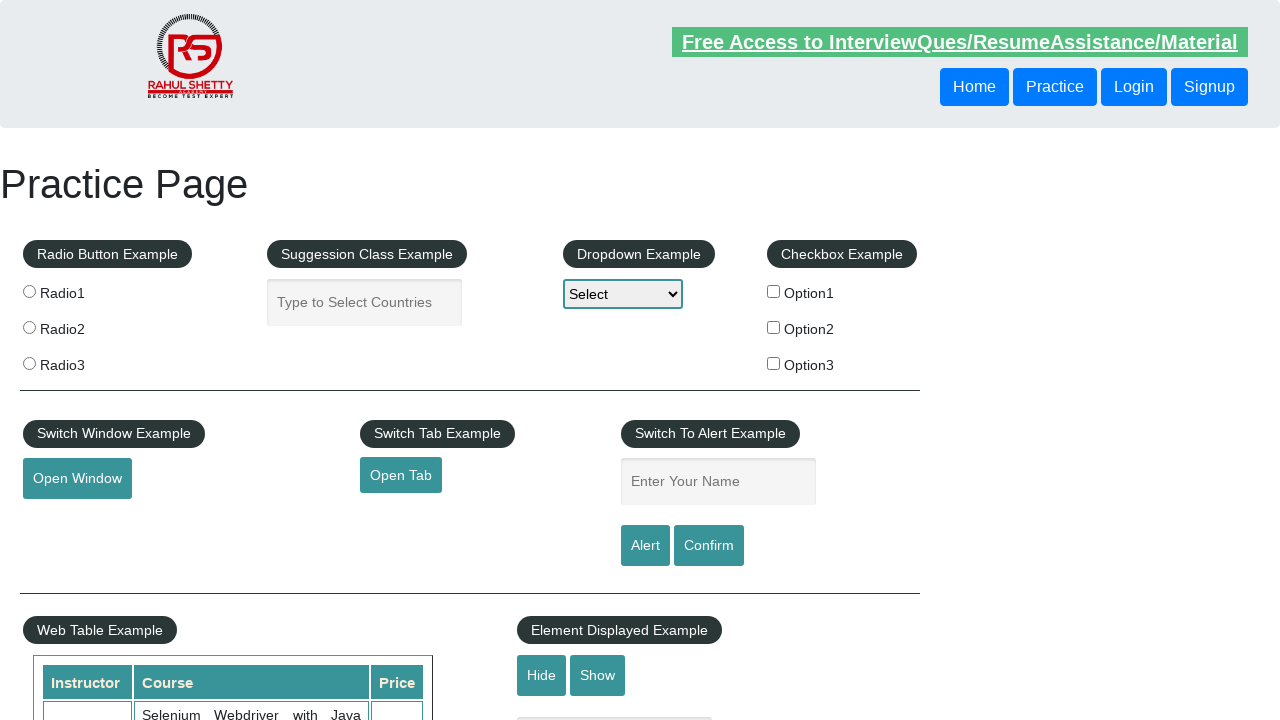

Verified footer link is visible
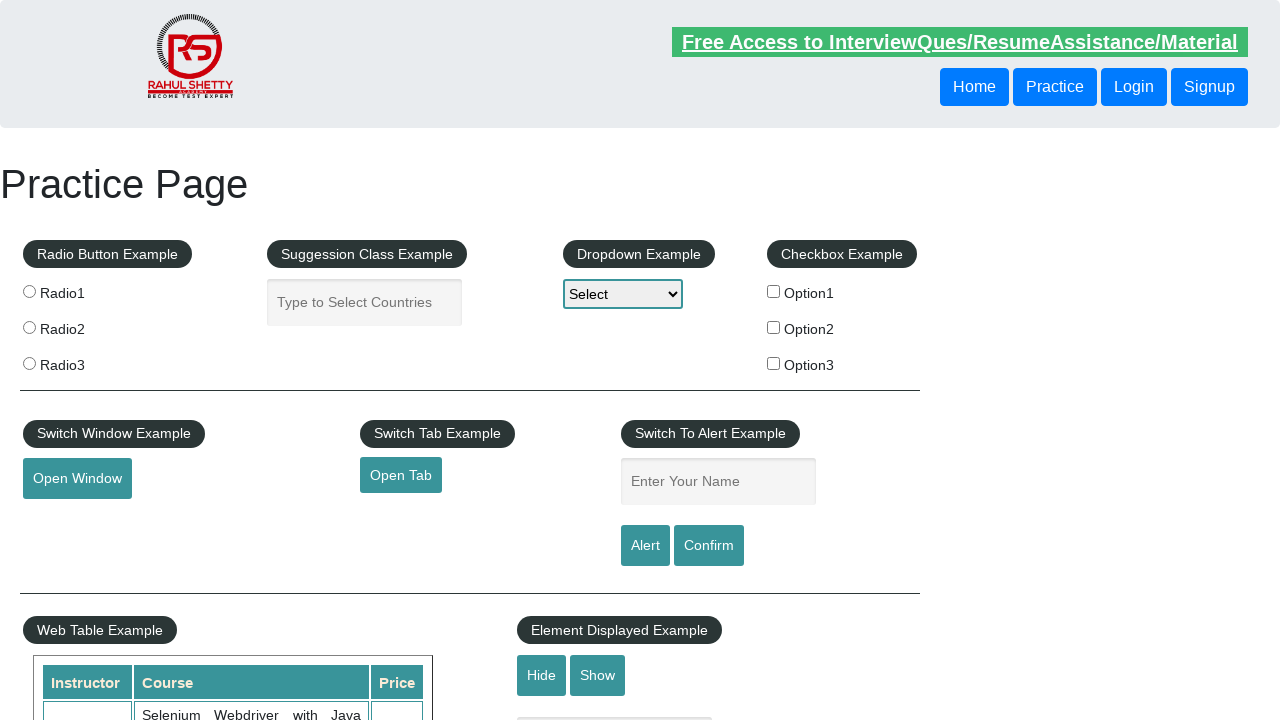

Retrieved href attribute from footer link
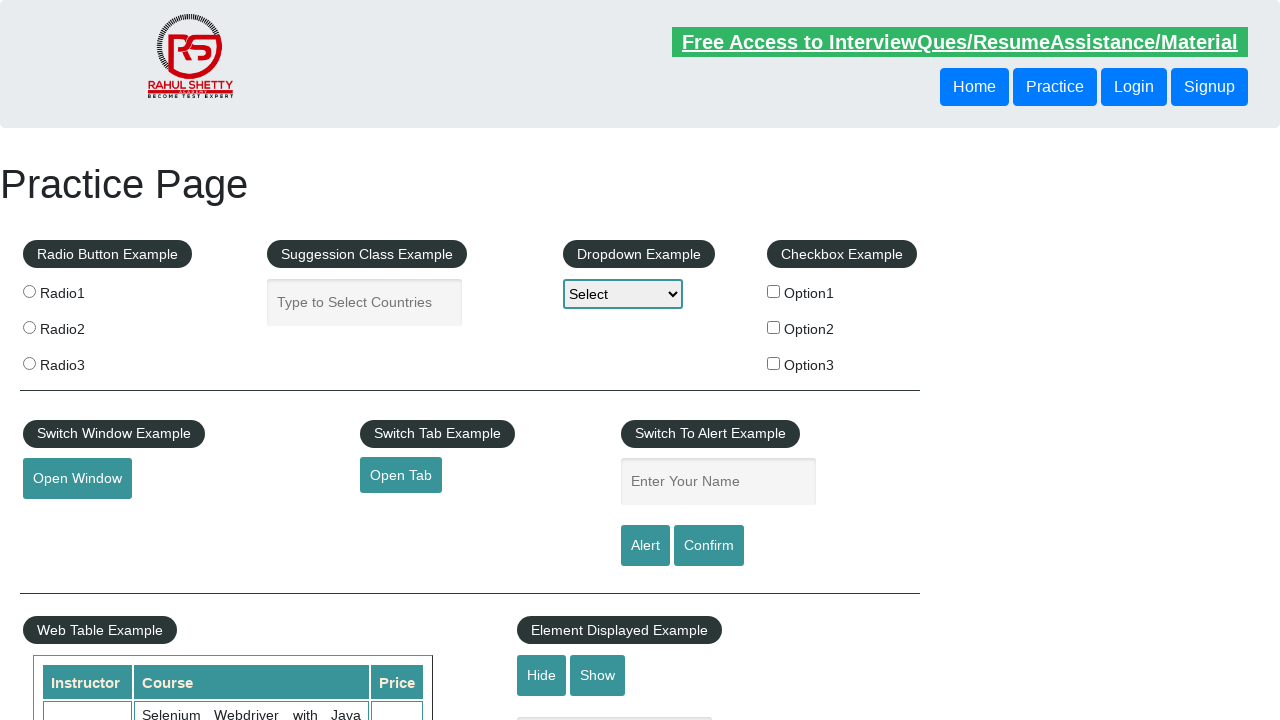

Verified footer link is visible
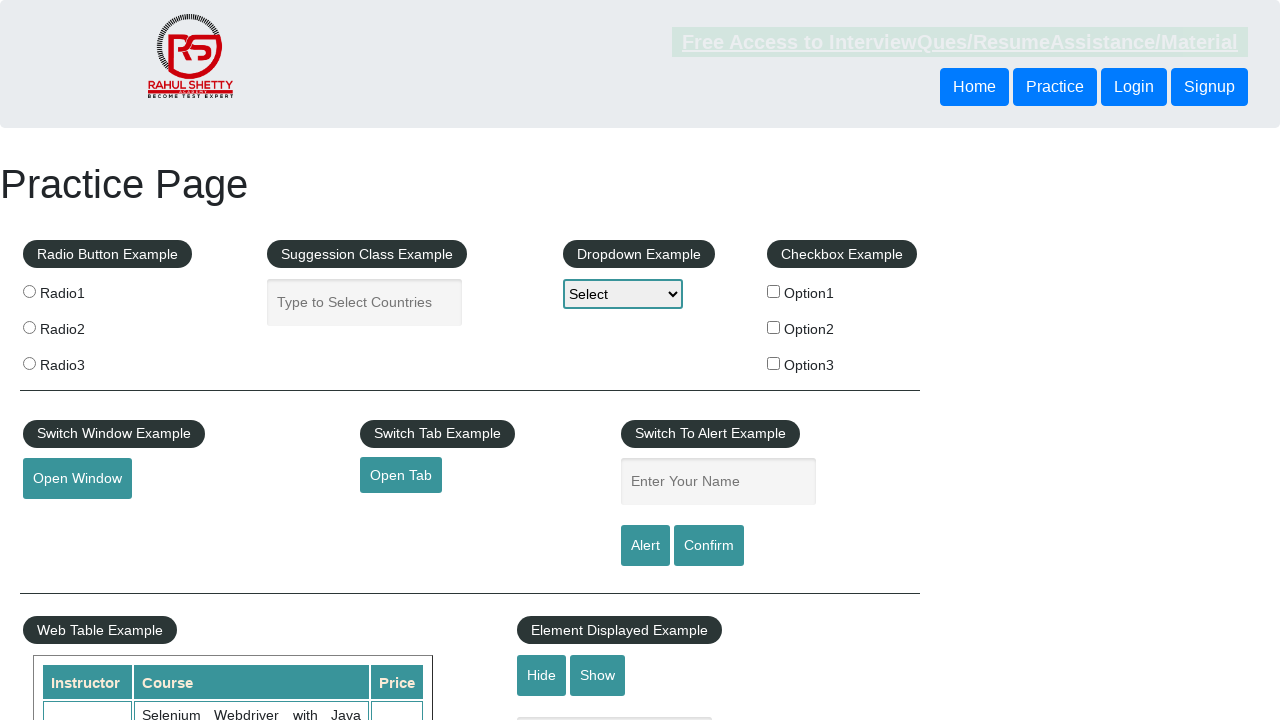

Retrieved href attribute from footer link
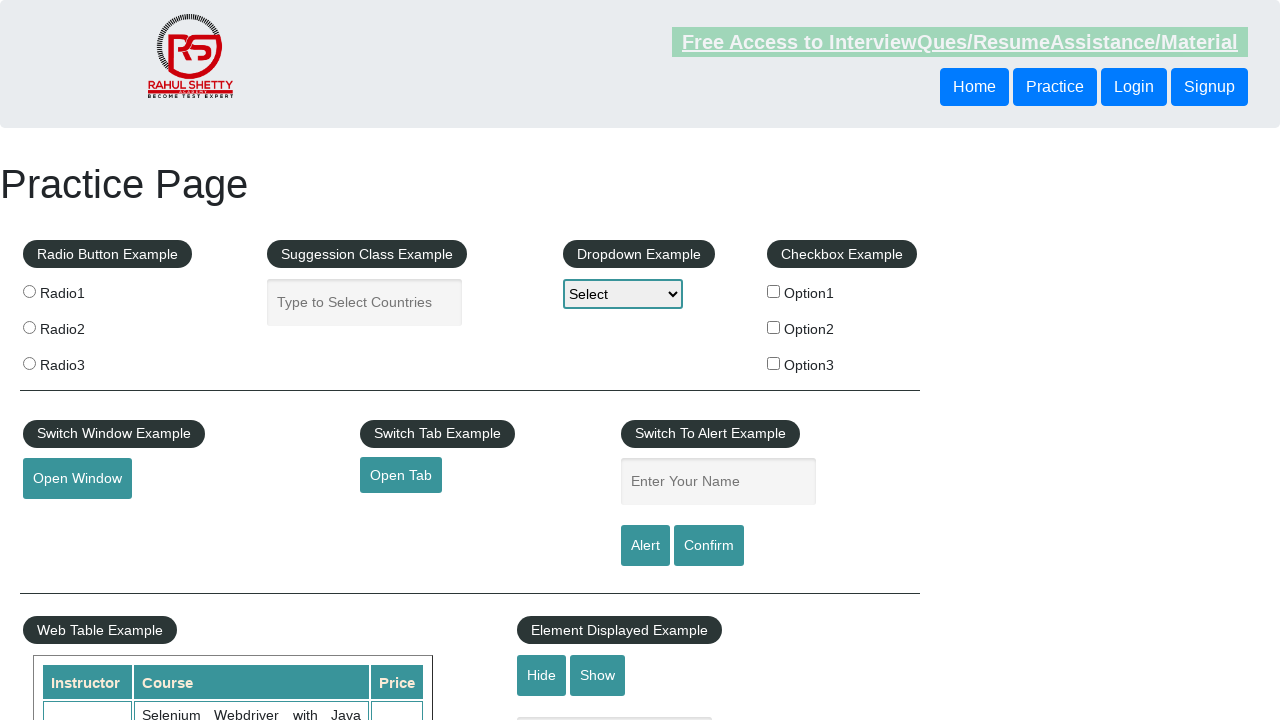

Verified footer link is visible
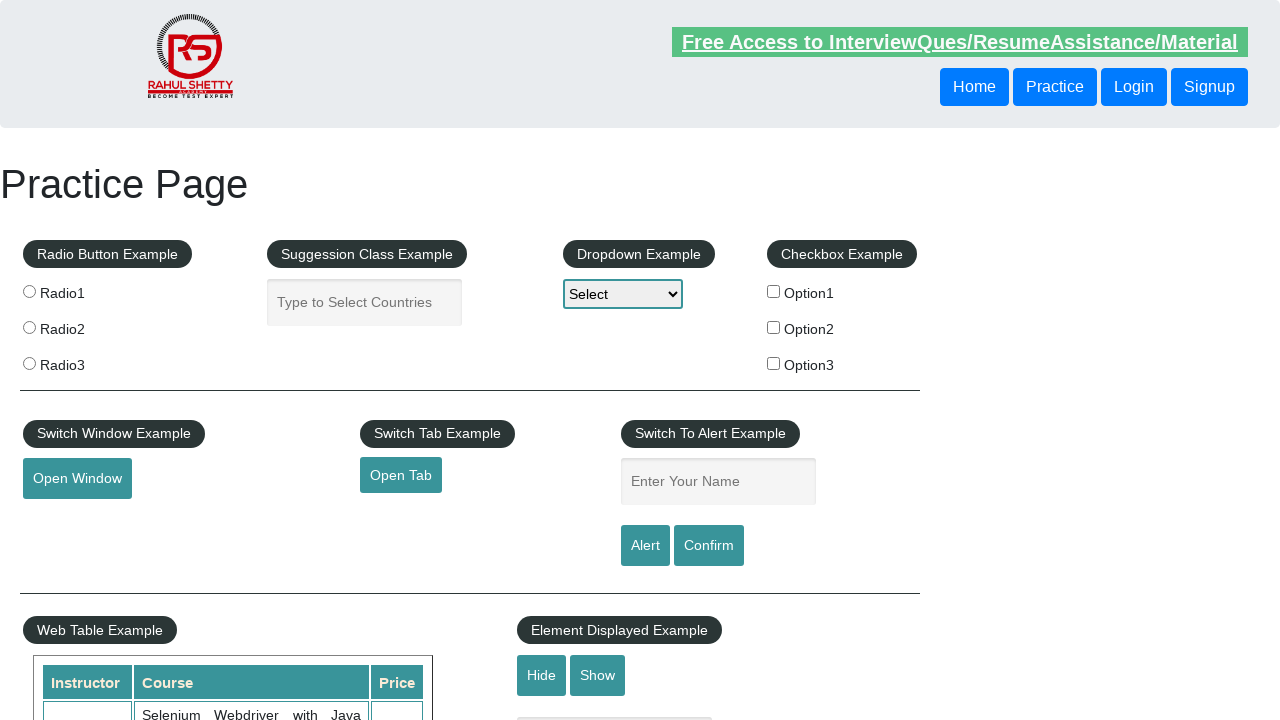

Retrieved href attribute from footer link
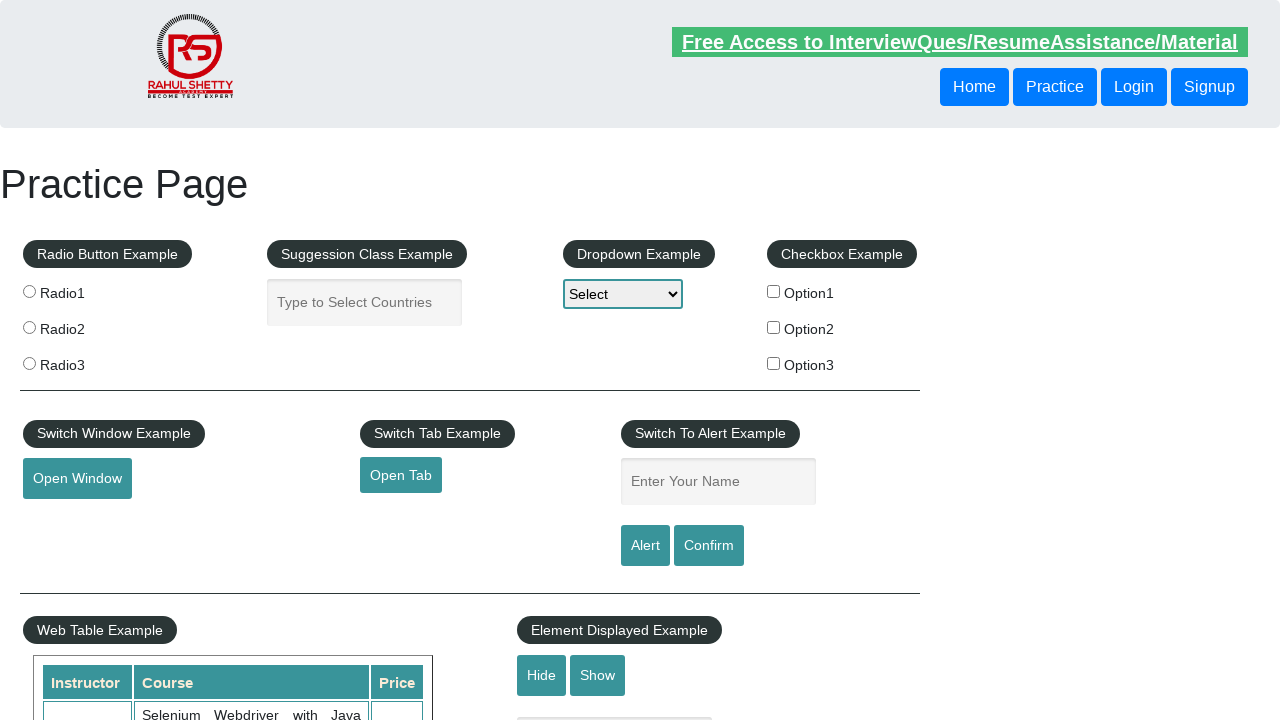

Verified footer link is visible
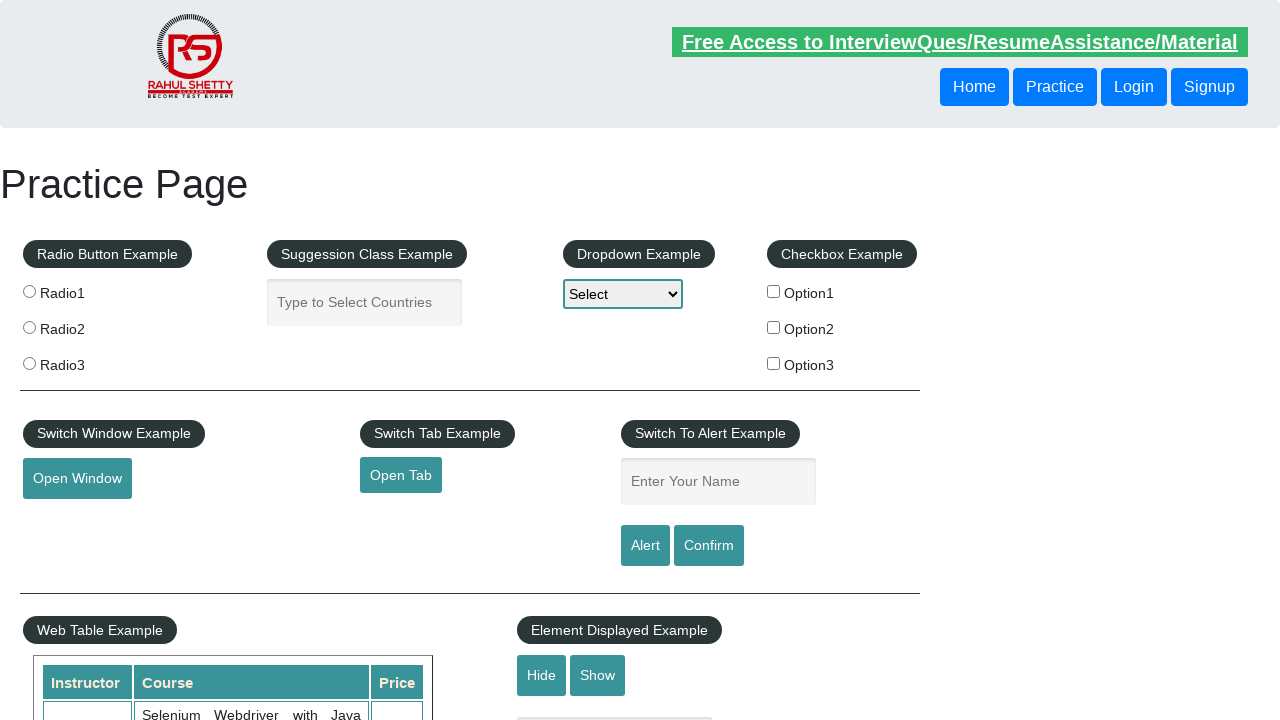

Retrieved href attribute from footer link
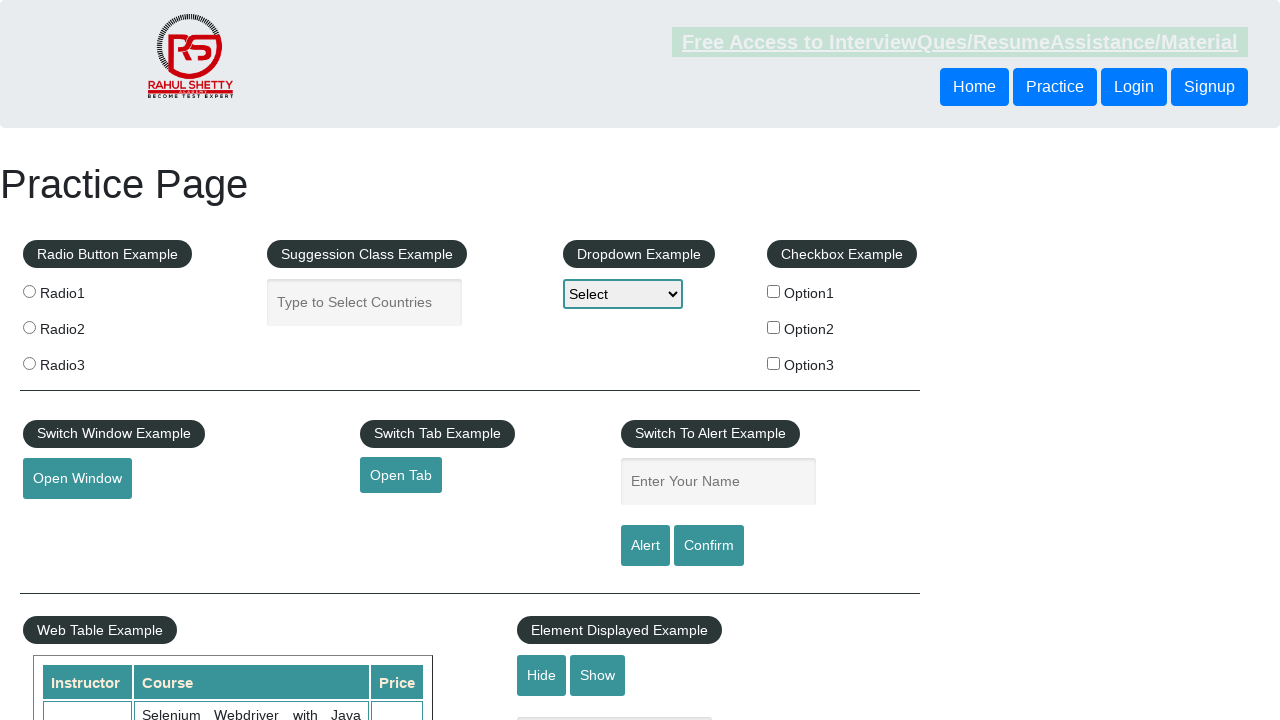

Verified footer link is visible
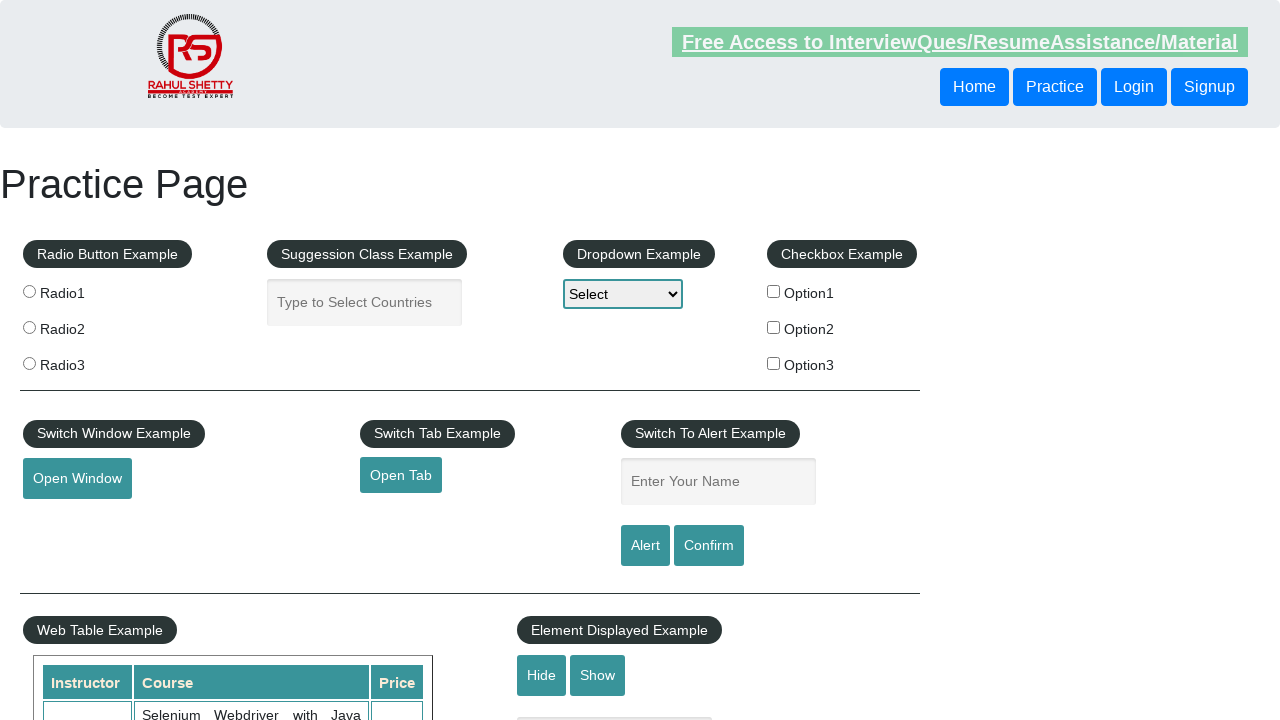

Retrieved href attribute from footer link
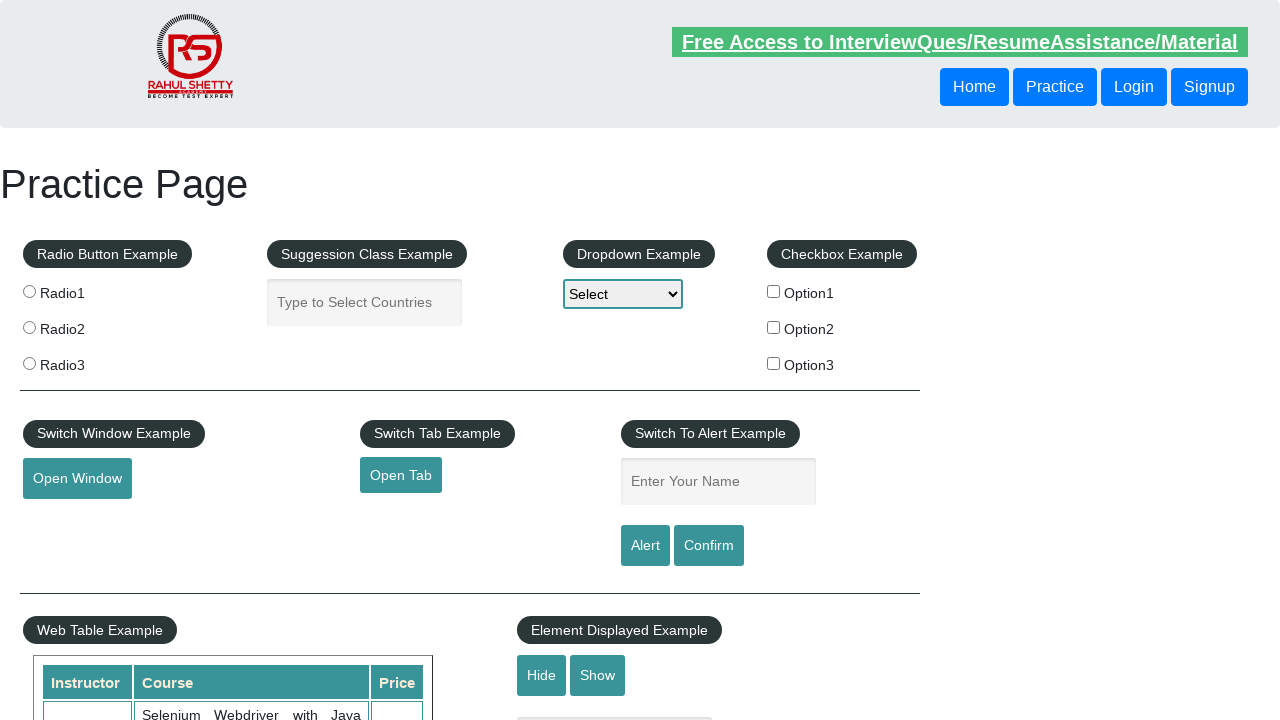

Verified footer link is visible
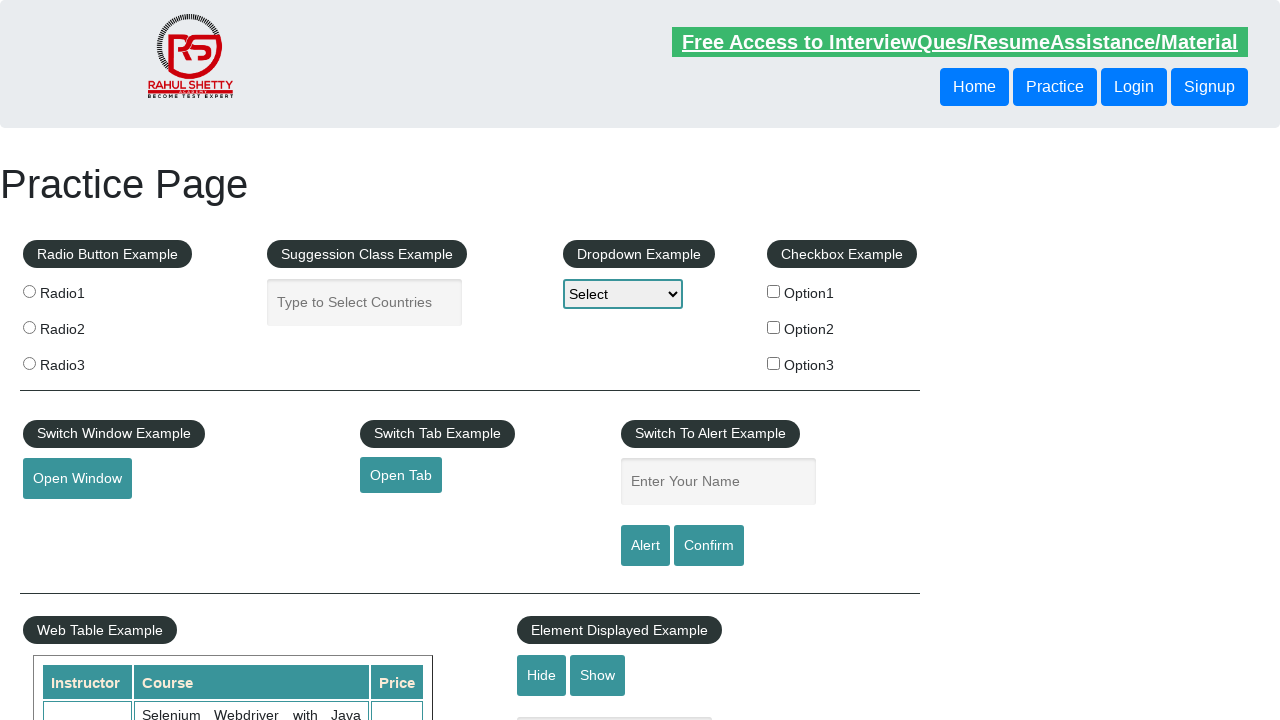

Retrieved href attribute from footer link
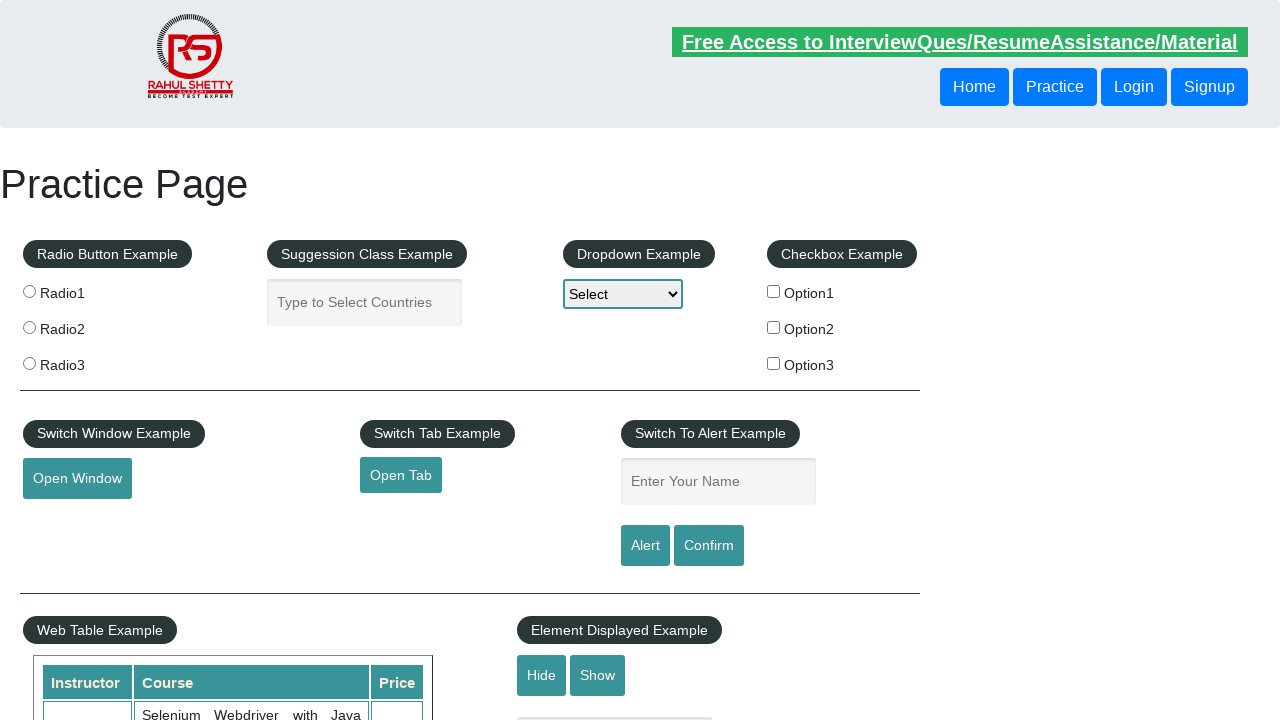

Verified footer link is visible
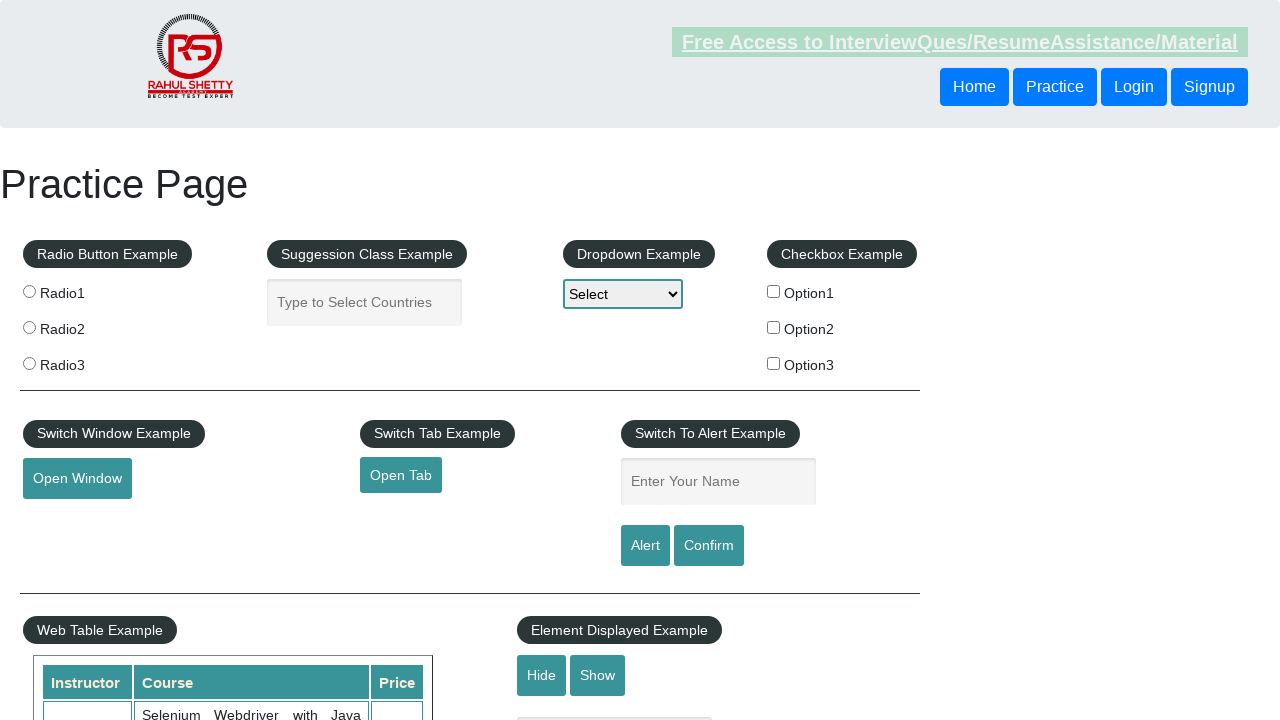

Retrieved href attribute from footer link
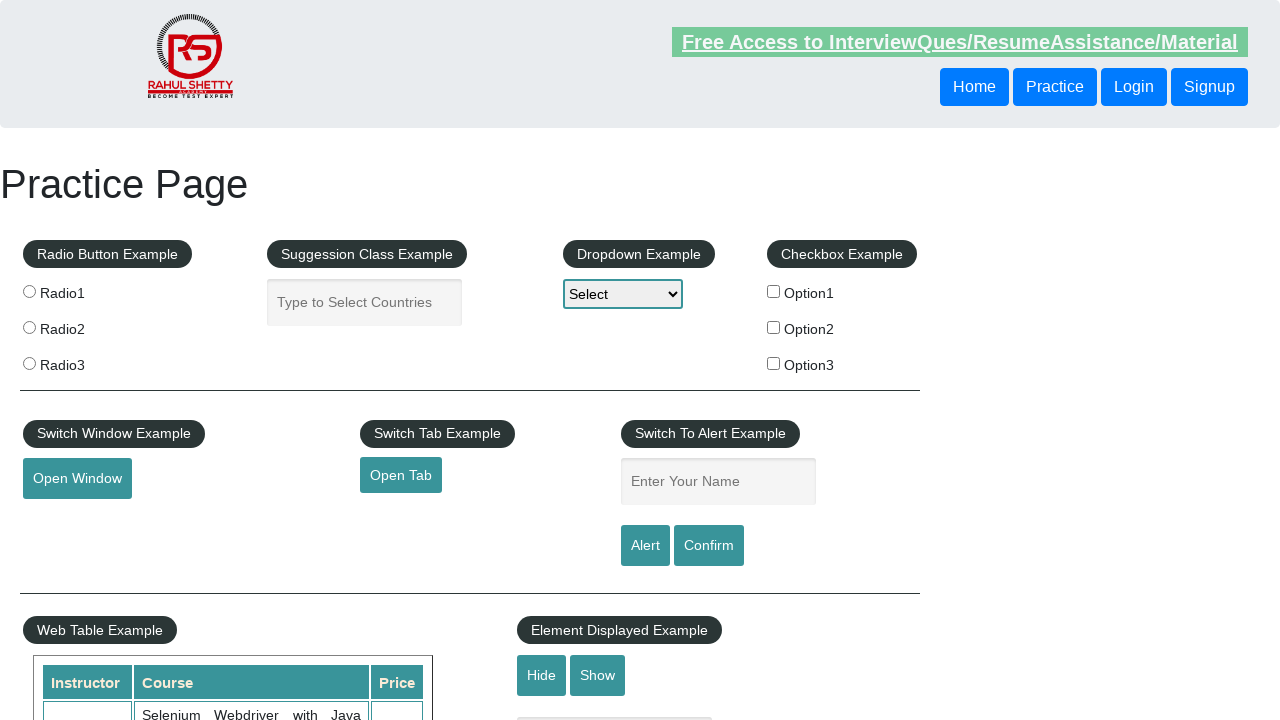

Verified footer link is visible
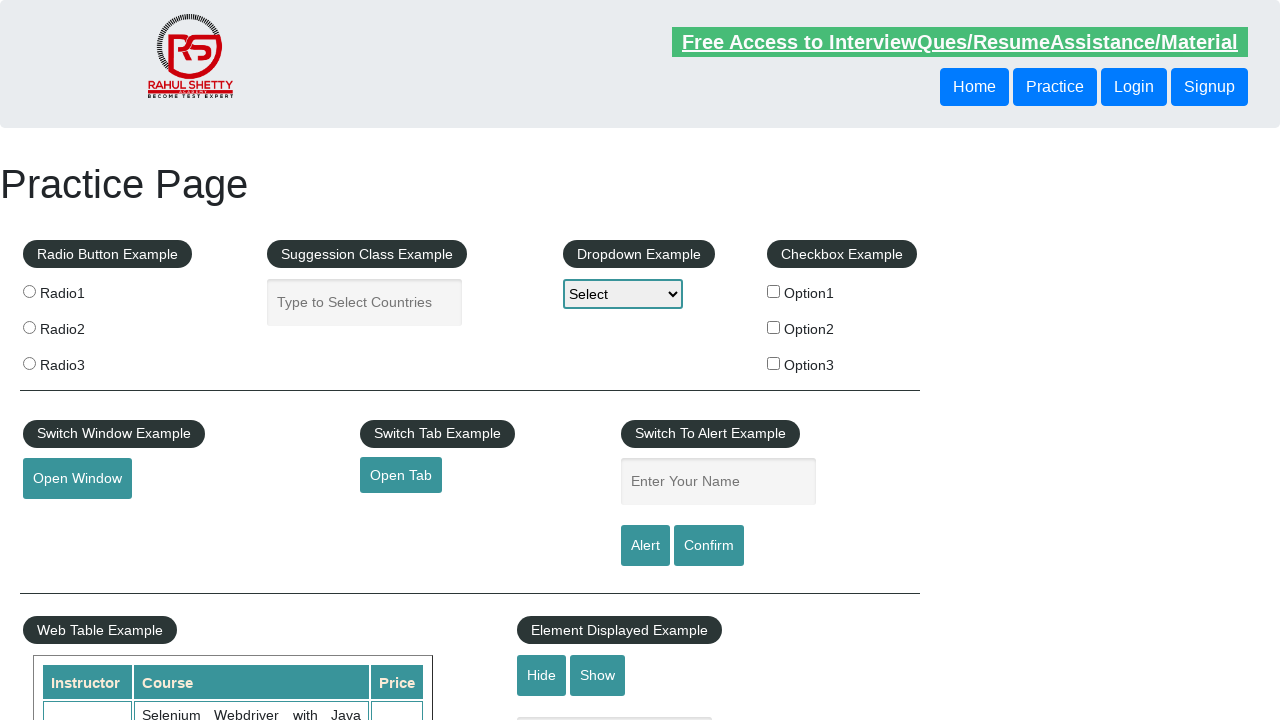

Retrieved href attribute from footer link
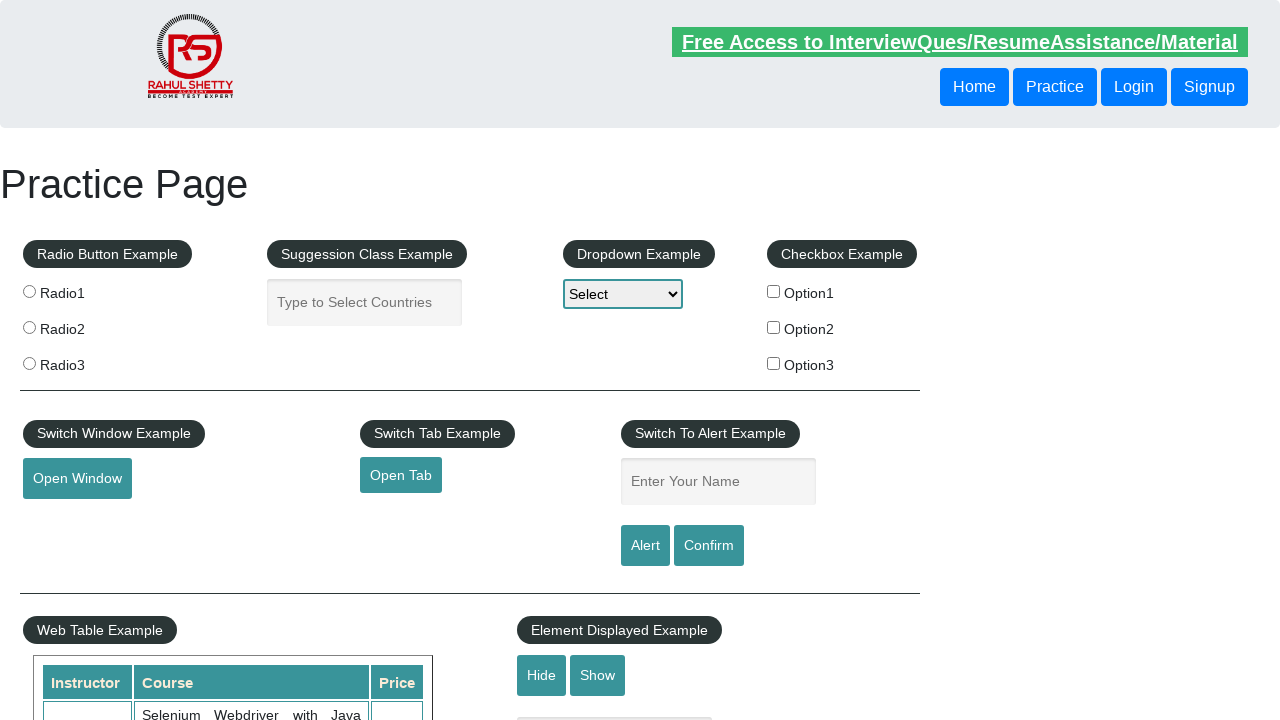

Verified footer link is visible
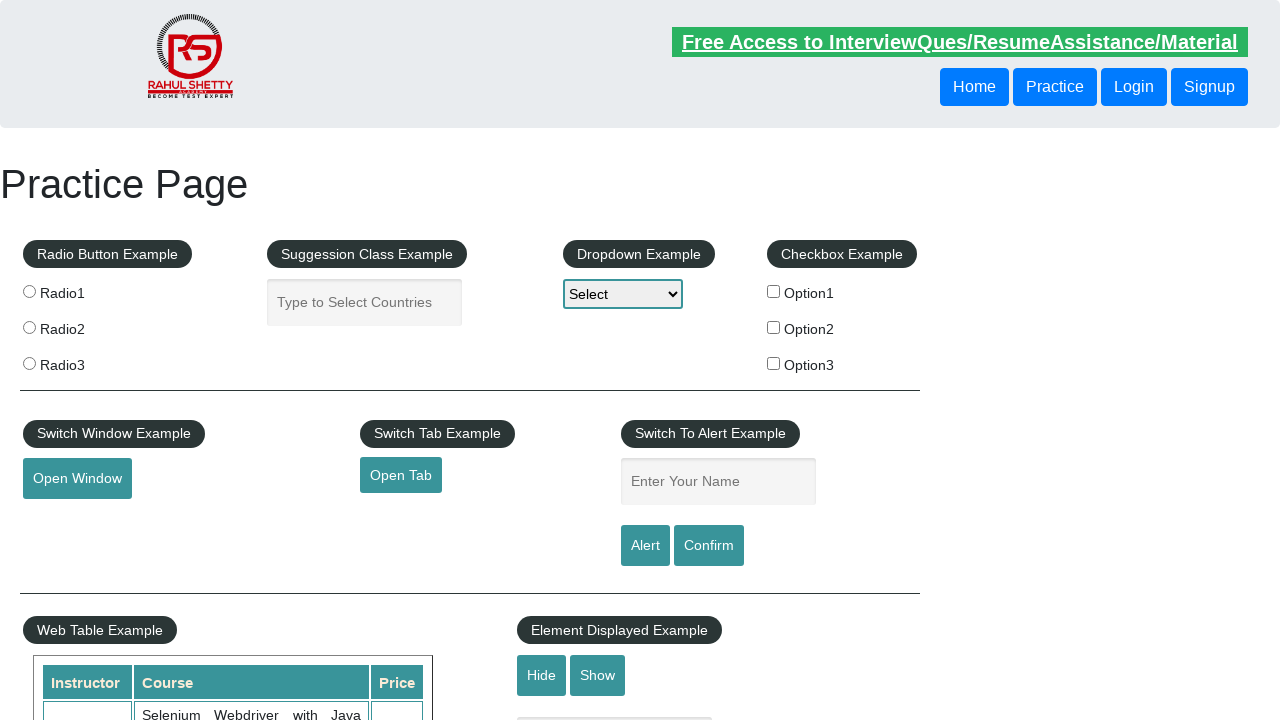

Retrieved href attribute from footer link
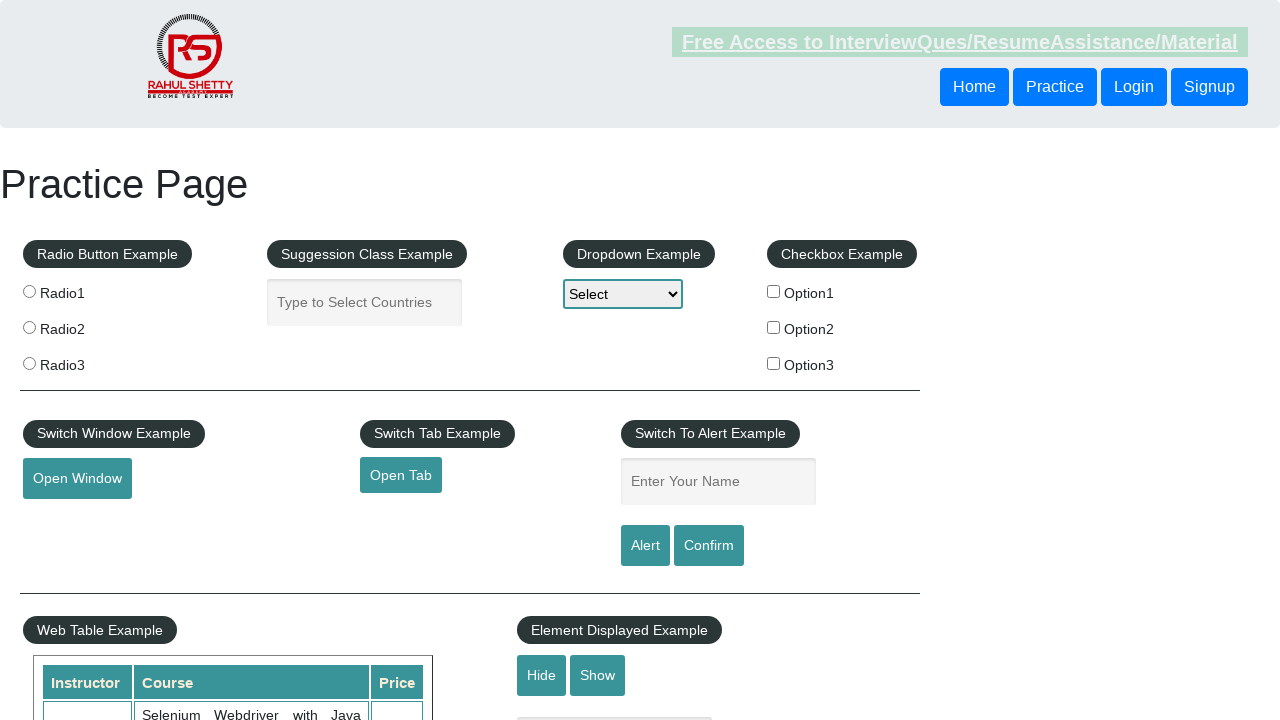

Verified footer link is visible
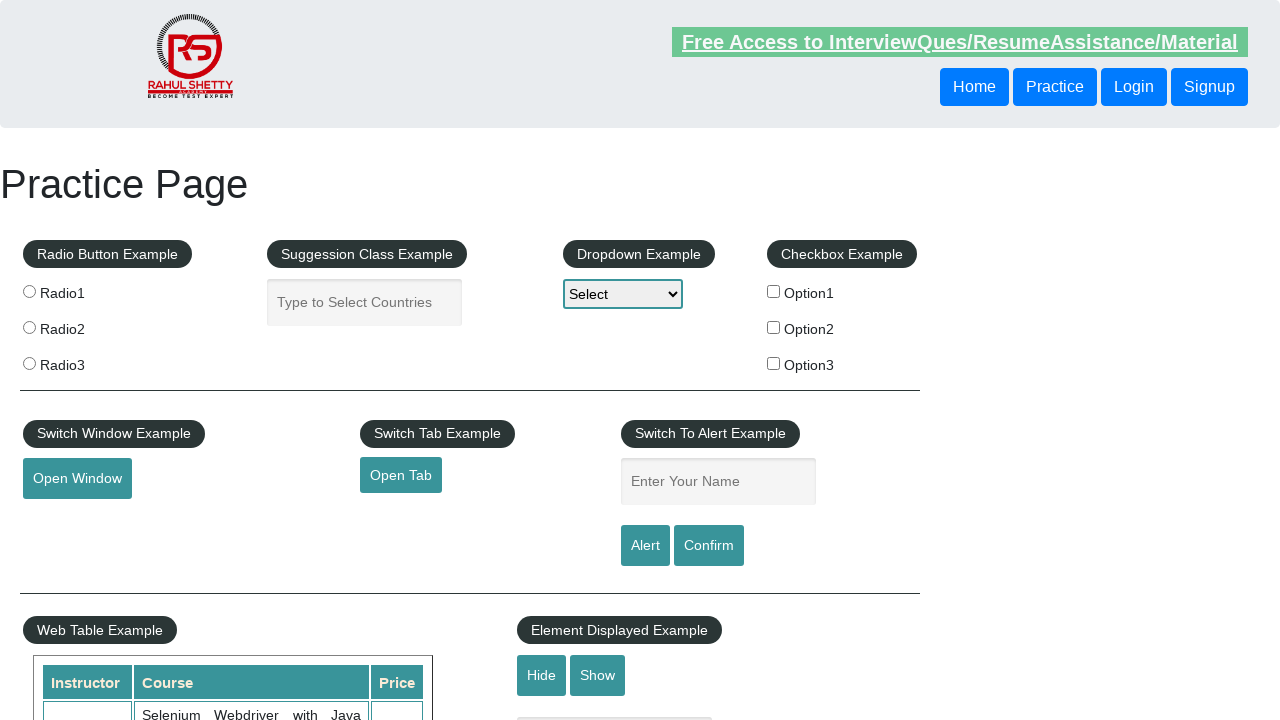

Retrieved href attribute from footer link
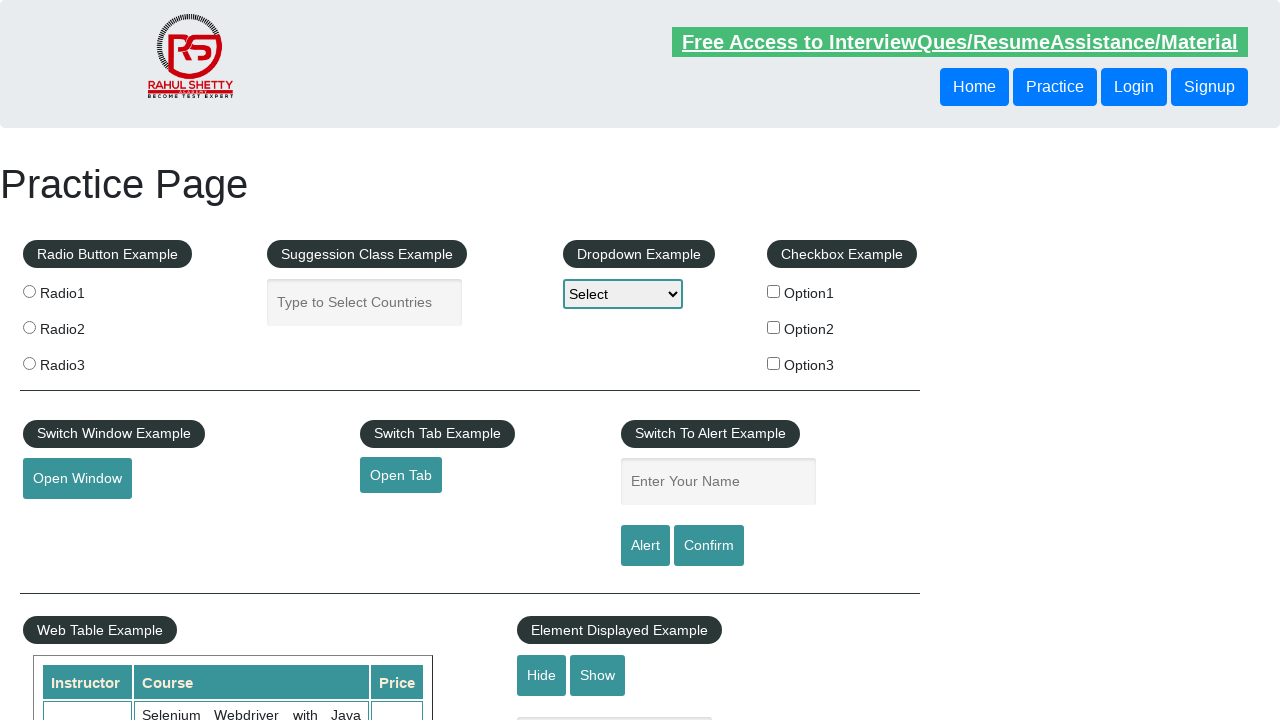

Verified footer link is visible
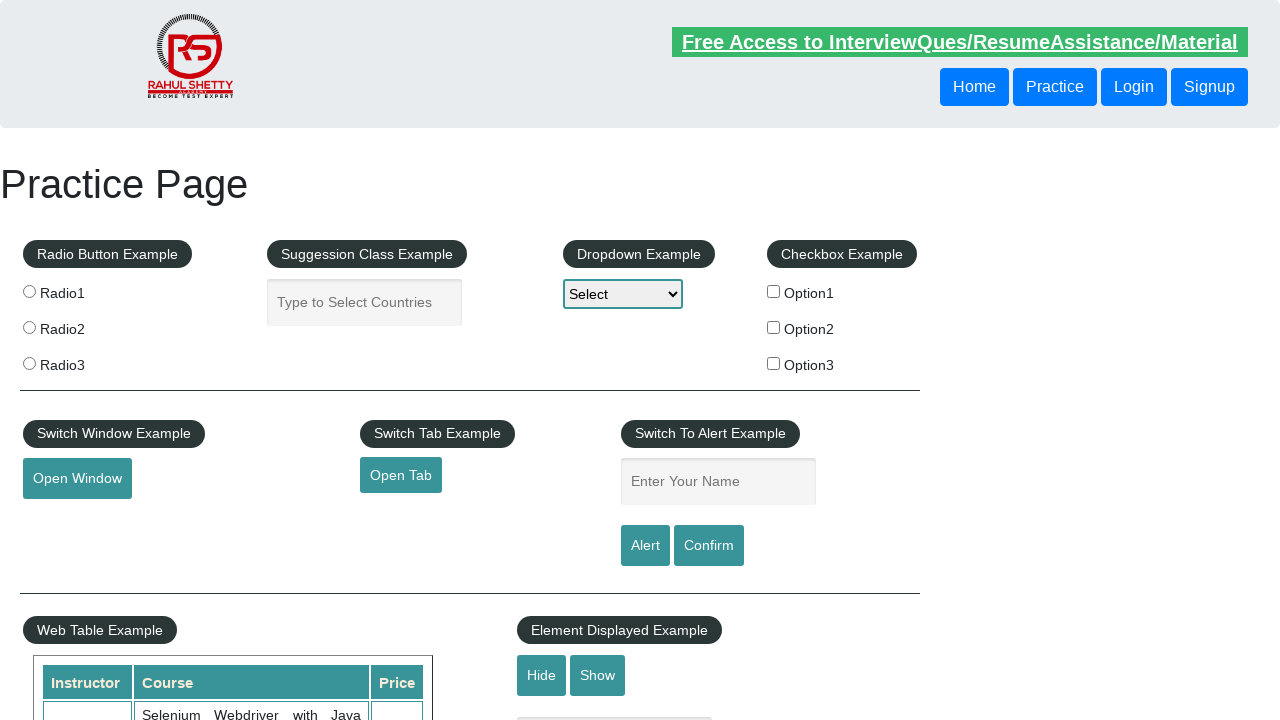

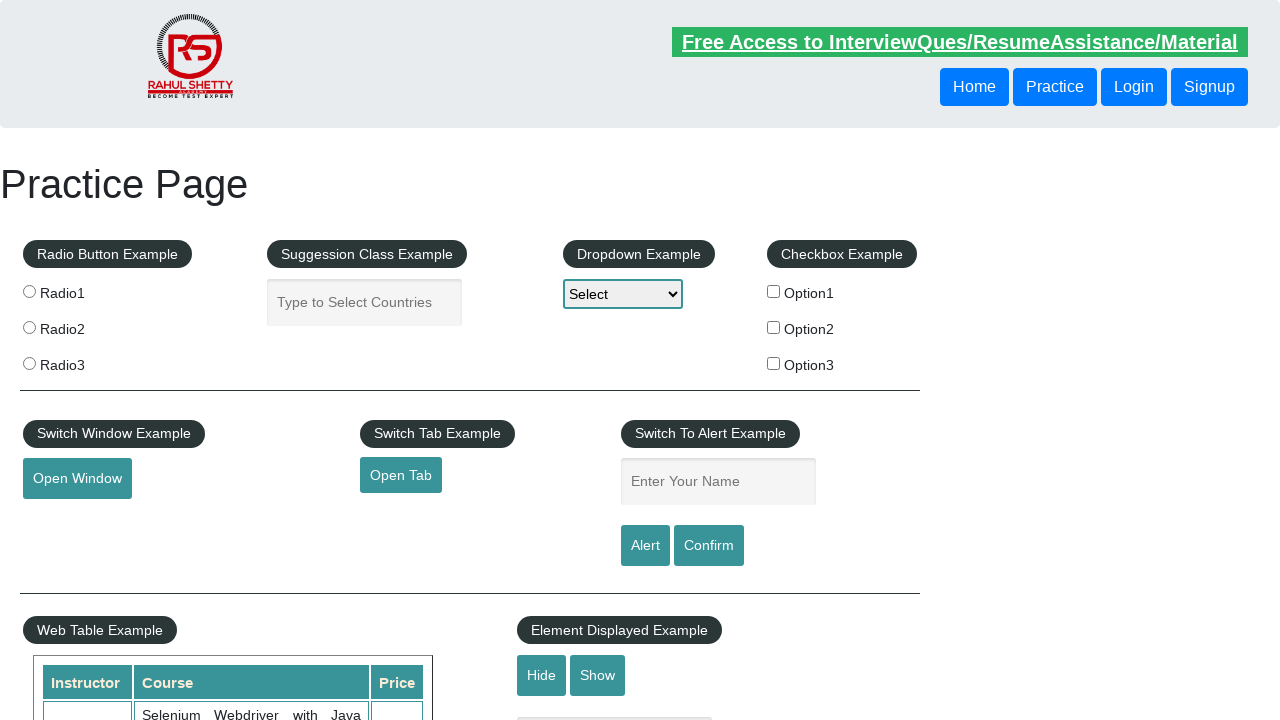